Navigates through paginated table pages and selects all checkboxes on each page by iterating through pagination links and checking each checkbox in the product table.

Starting URL: https://testautomationpractice.blogspot.com/

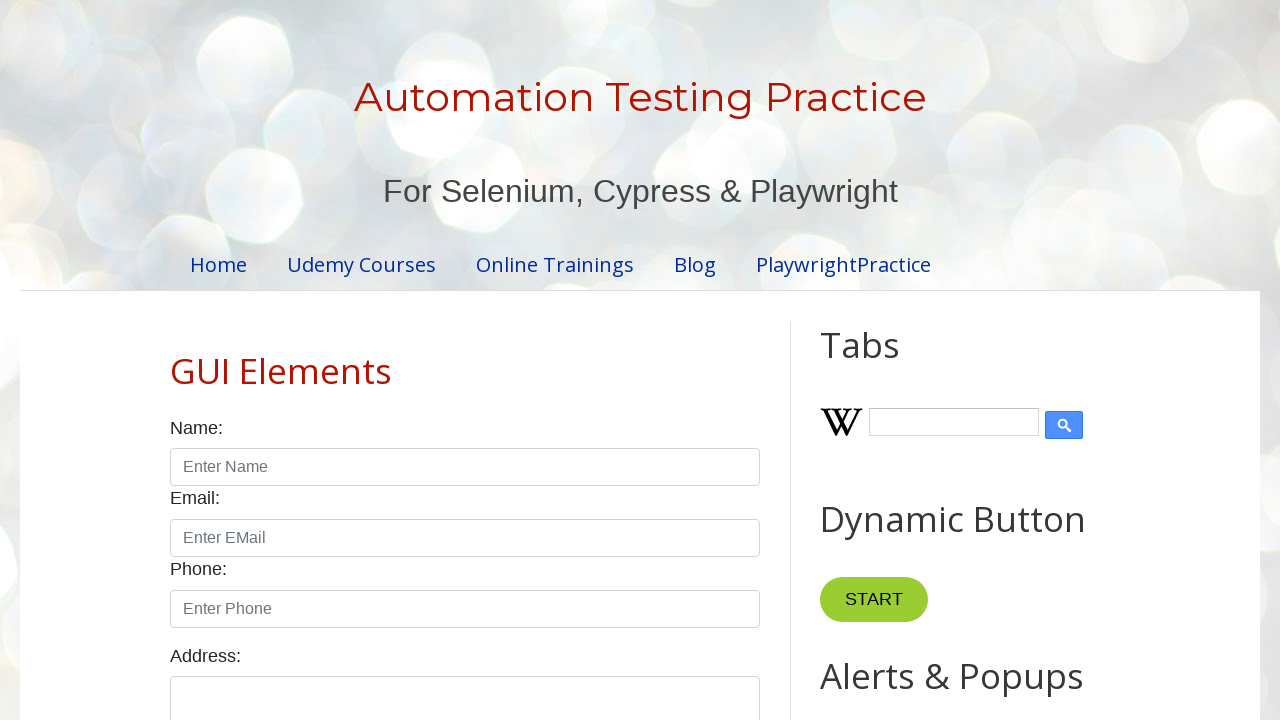

Located the product table
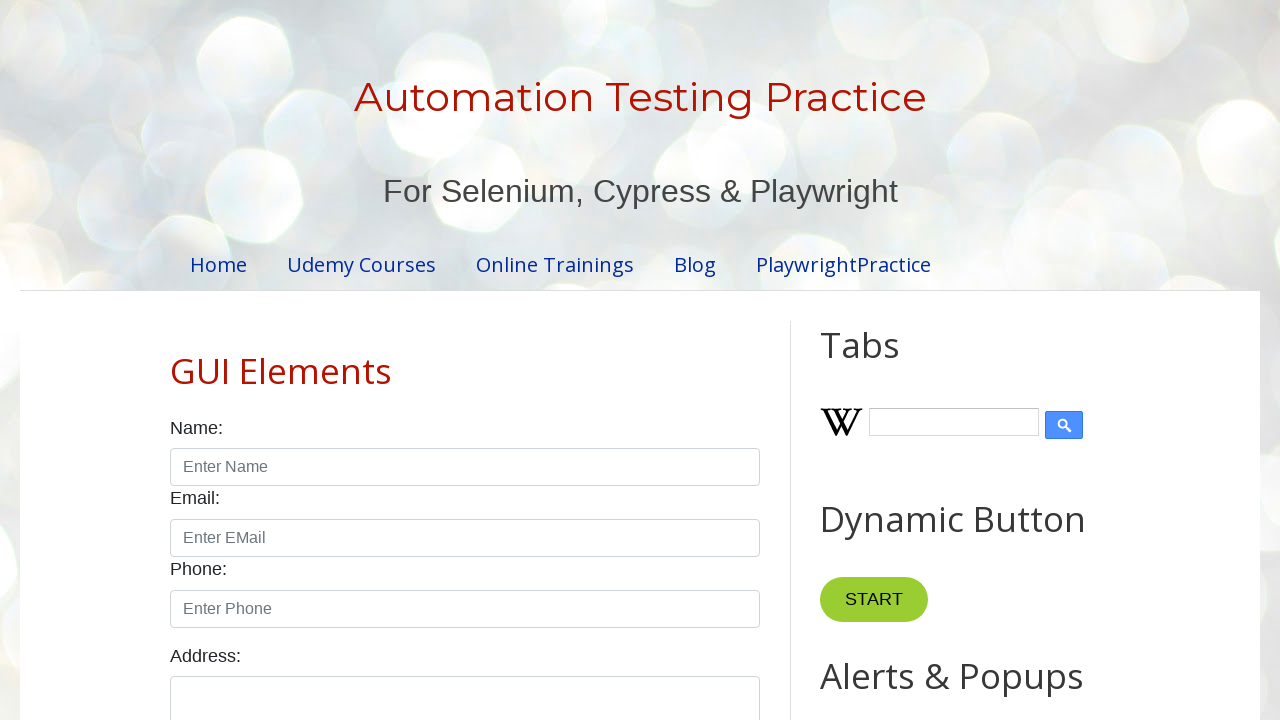

Located pagination links
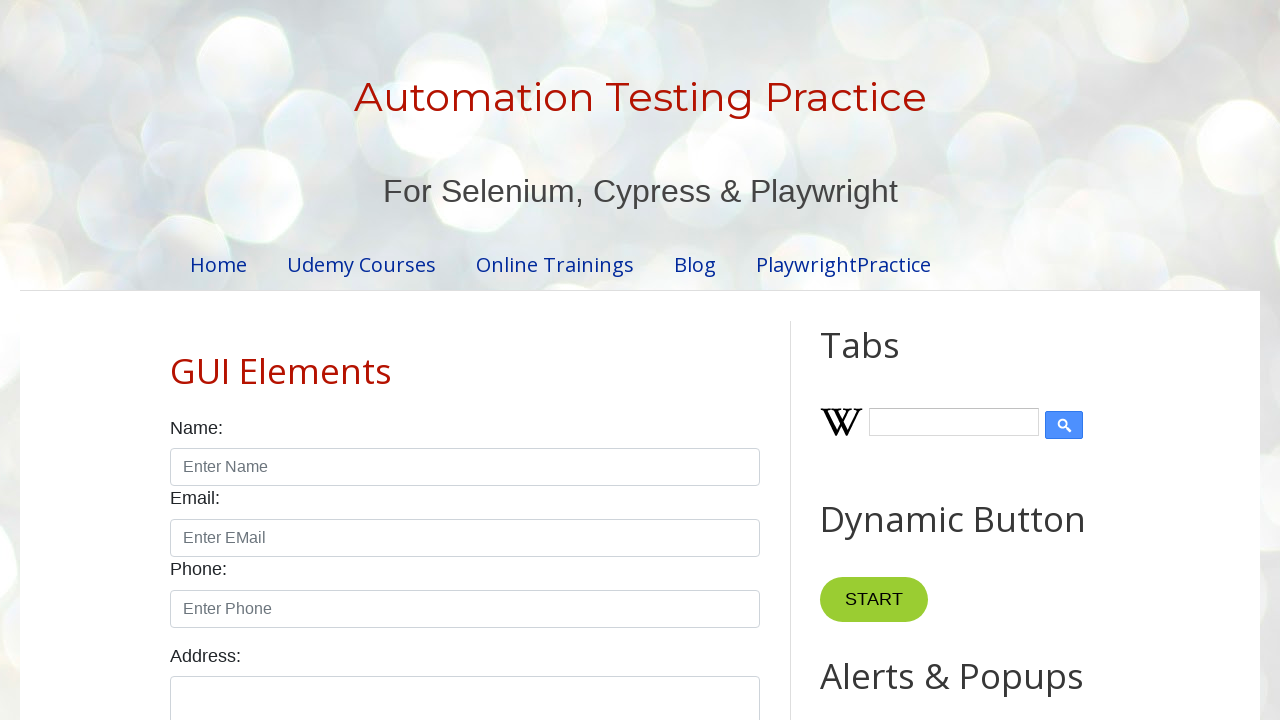

Found 4 pagination pages
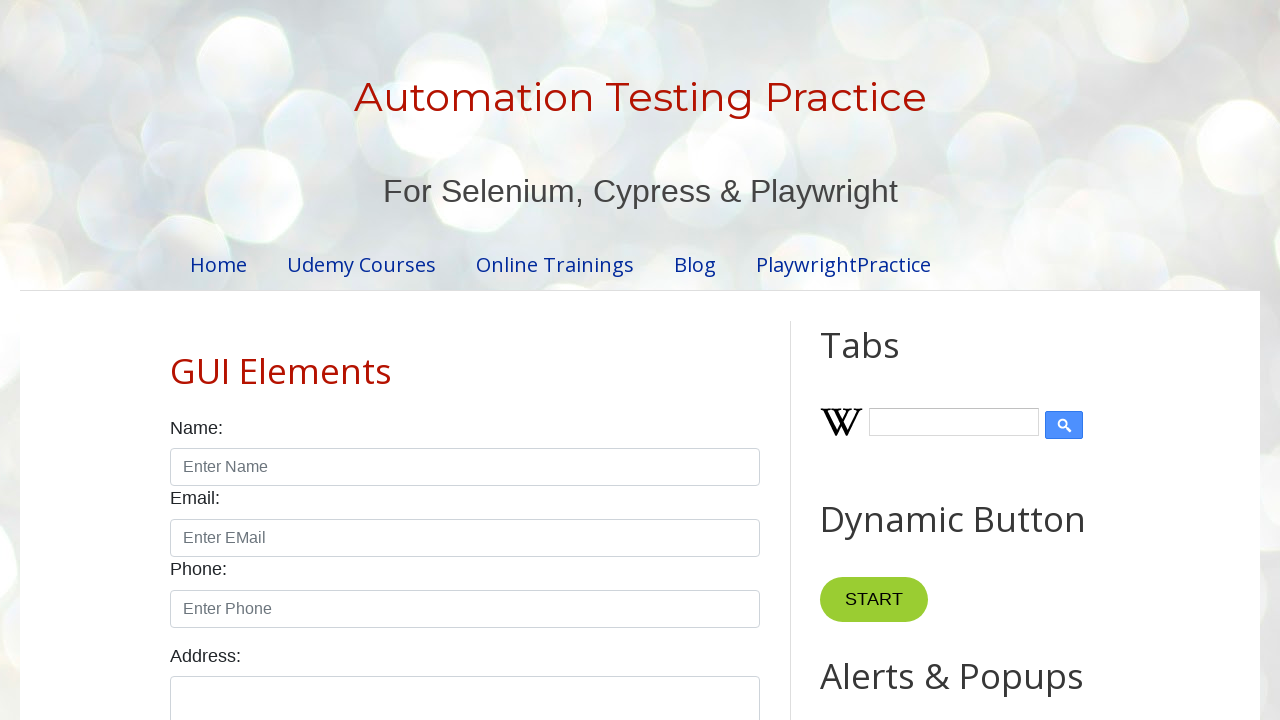

Located checkboxes on page 1
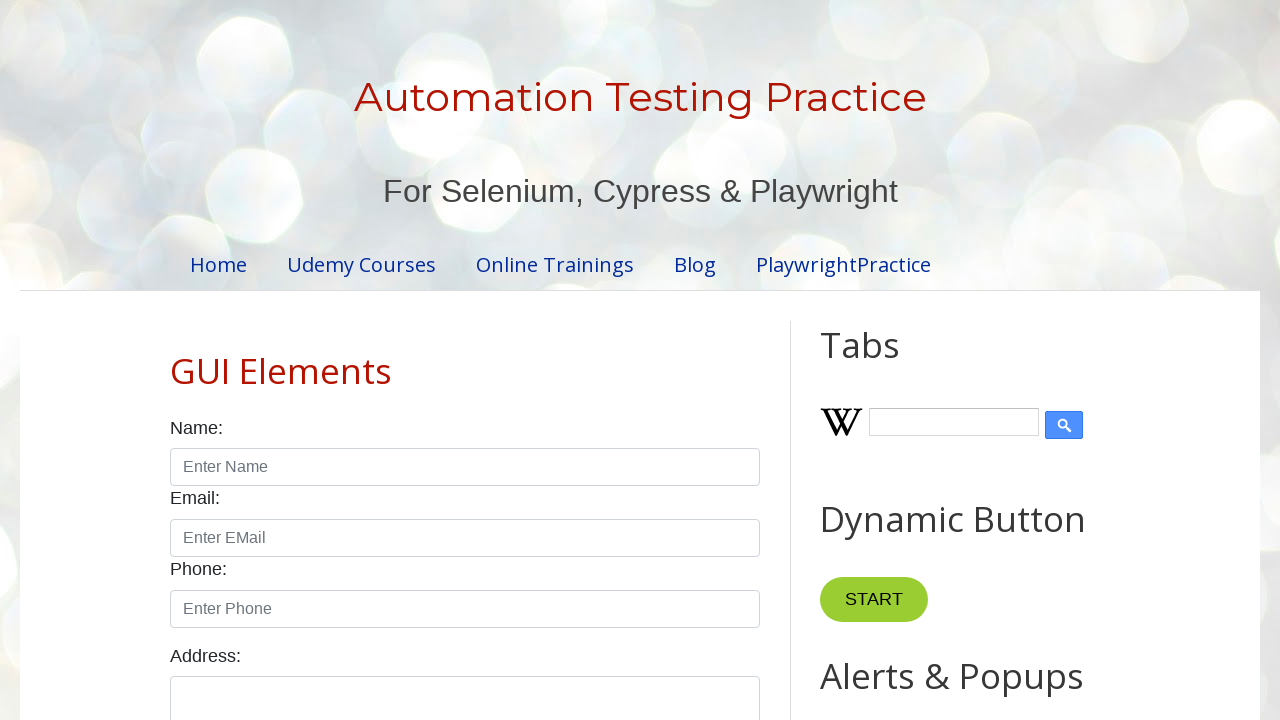

Found 5 checkboxes on page 1
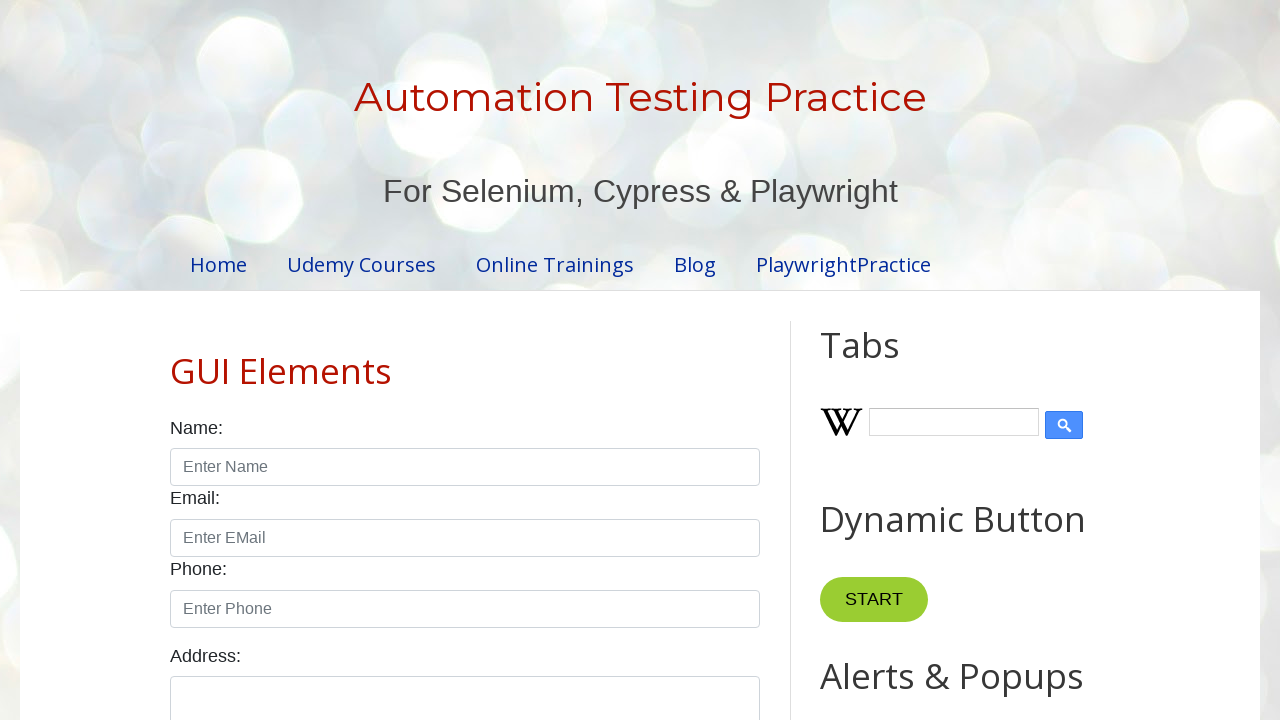

Checked checkbox 1 on page 1 at (651, 361) on #productTable >> tbody tr td input[type="checkbox"] >> nth=0
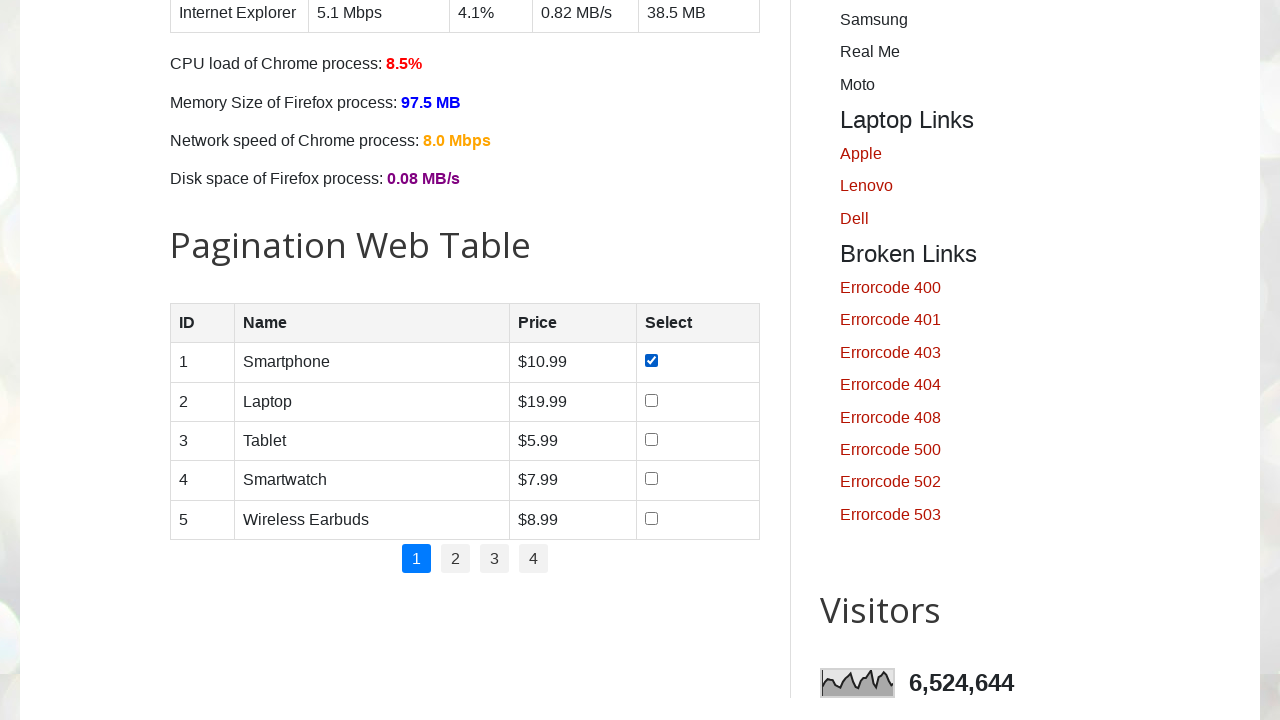

Checked checkbox 2 on page 1 at (651, 400) on #productTable >> tbody tr td input[type="checkbox"] >> nth=1
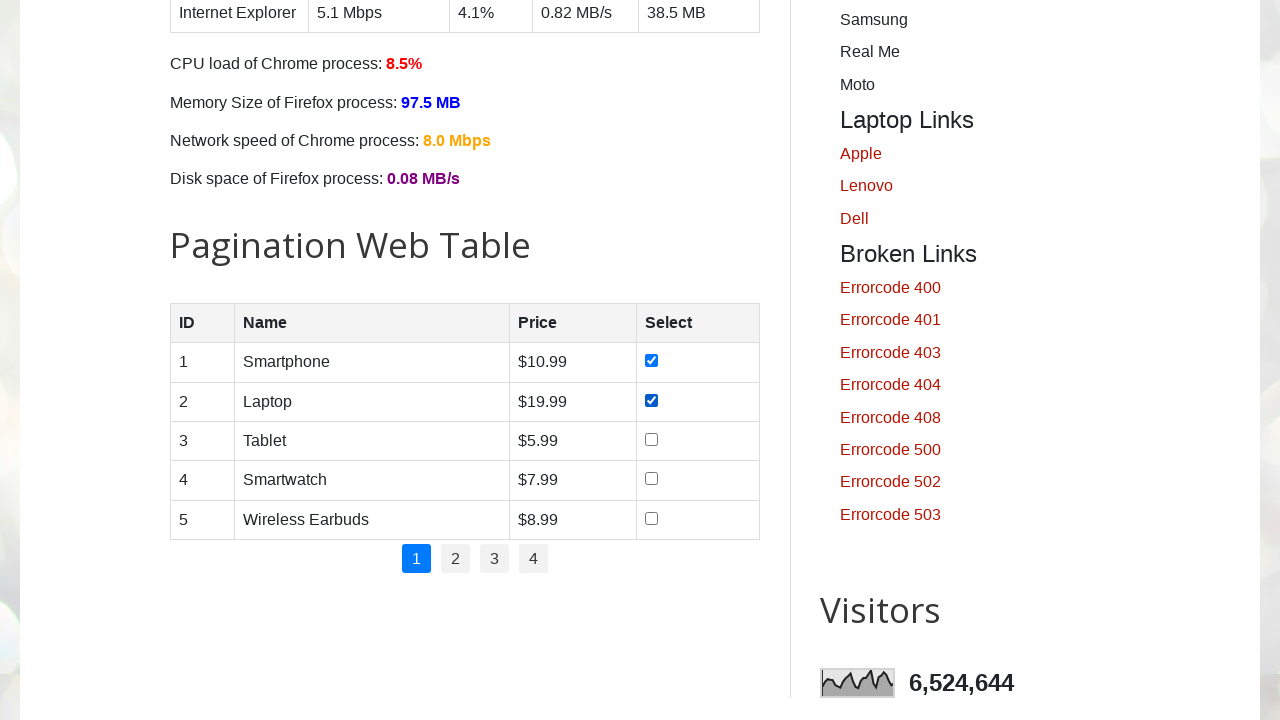

Checked checkbox 3 on page 1 at (651, 439) on #productTable >> tbody tr td input[type="checkbox"] >> nth=2
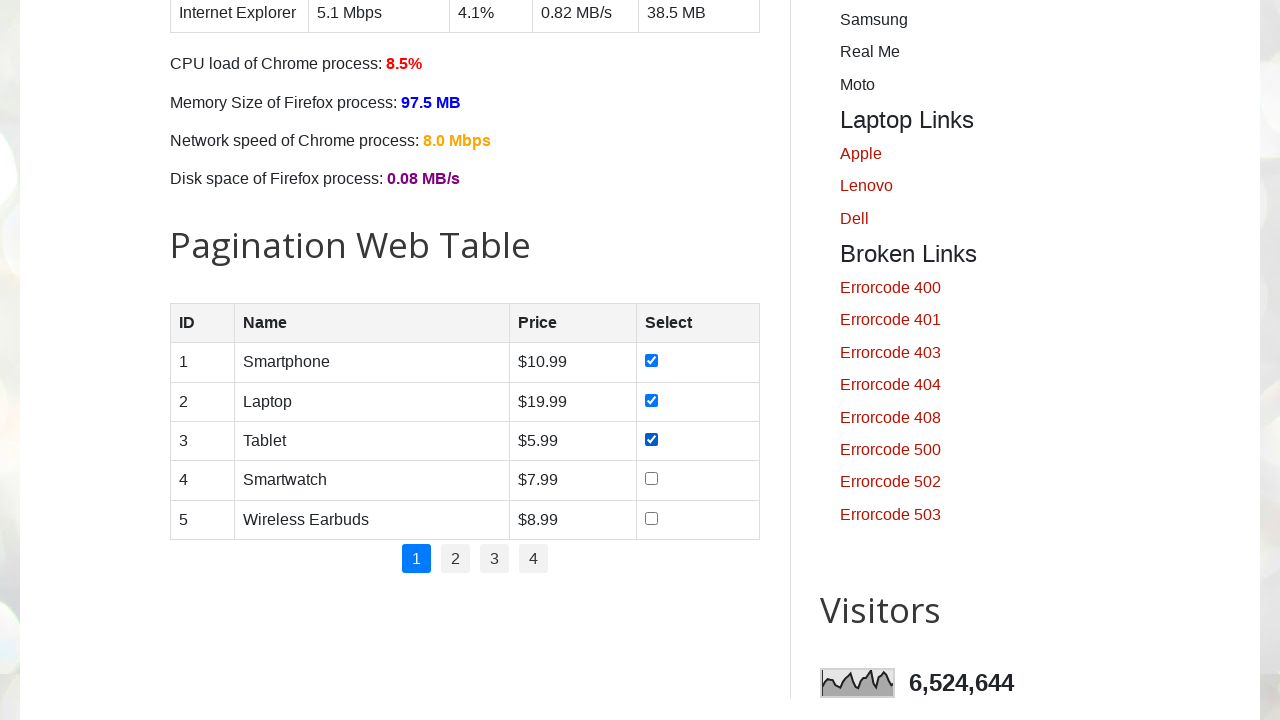

Checked checkbox 4 on page 1 at (651, 479) on #productTable >> tbody tr td input[type="checkbox"] >> nth=3
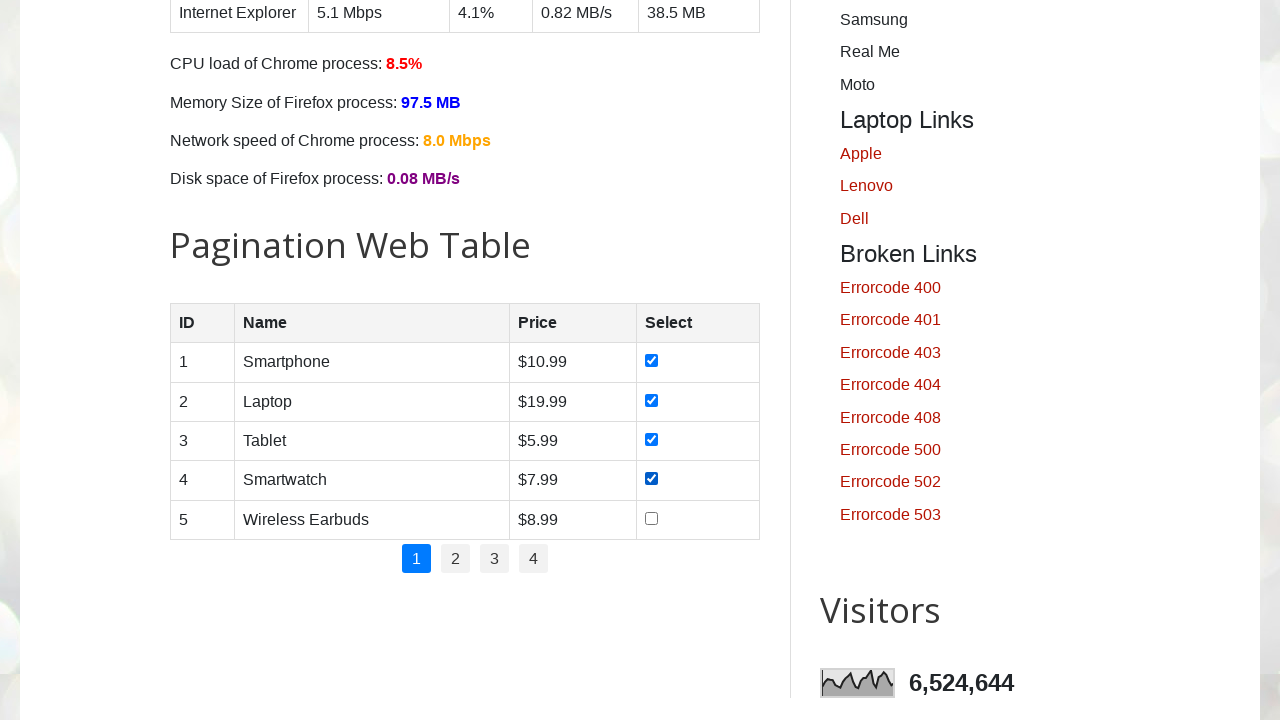

Checked checkbox 5 on page 1 at (651, 518) on #productTable >> tbody tr td input[type="checkbox"] >> nth=4
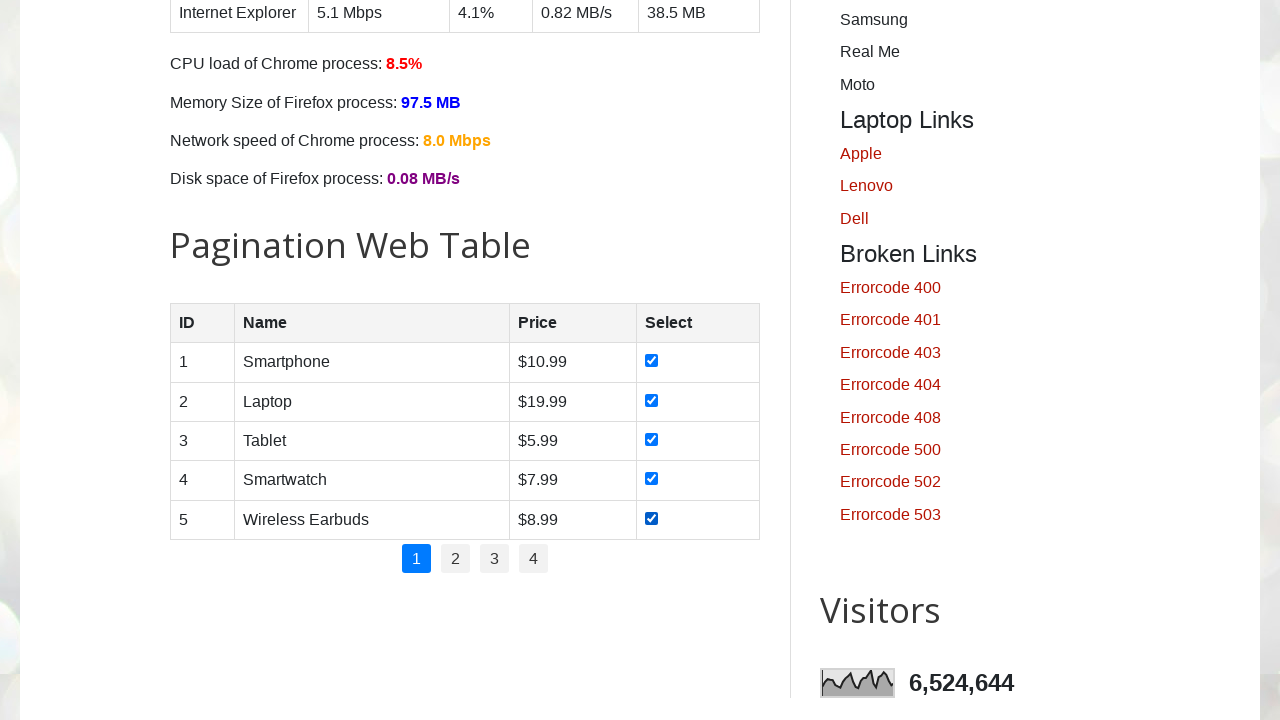

Clicked pagination link to navigate to page 2 at (456, 559) on #pagination li a >> nth=1
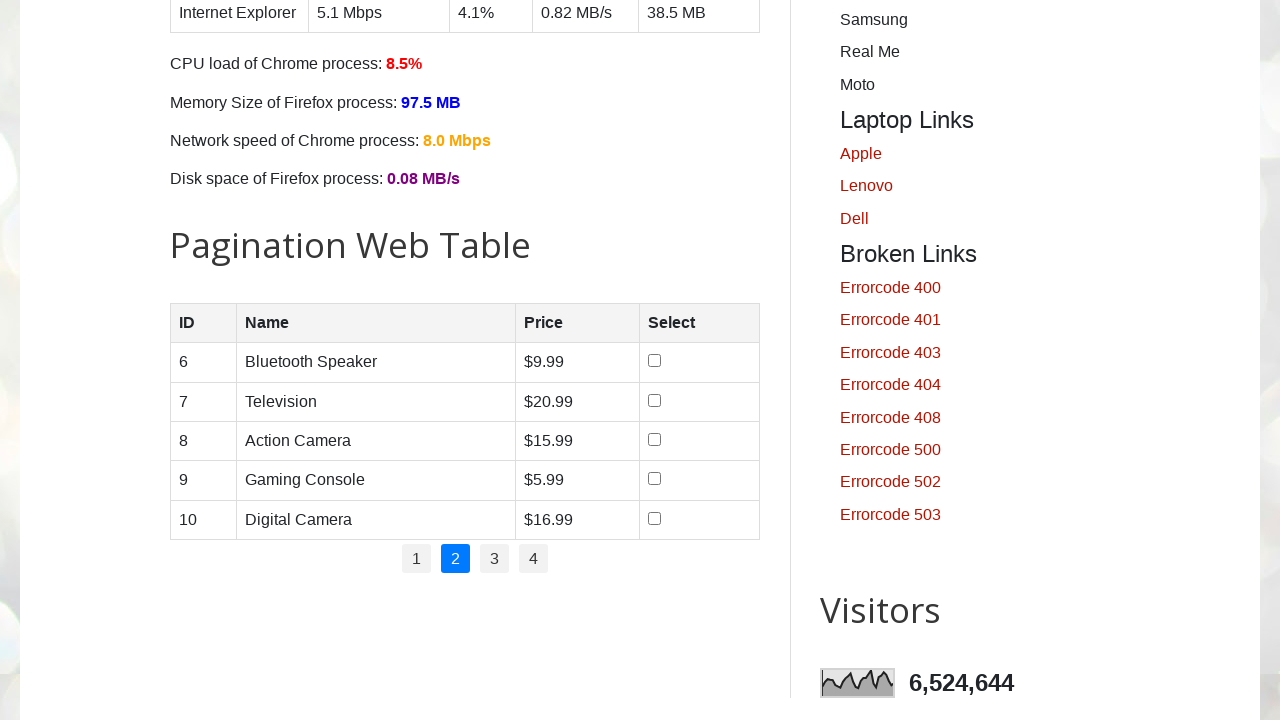

Waited for table to update after pagination
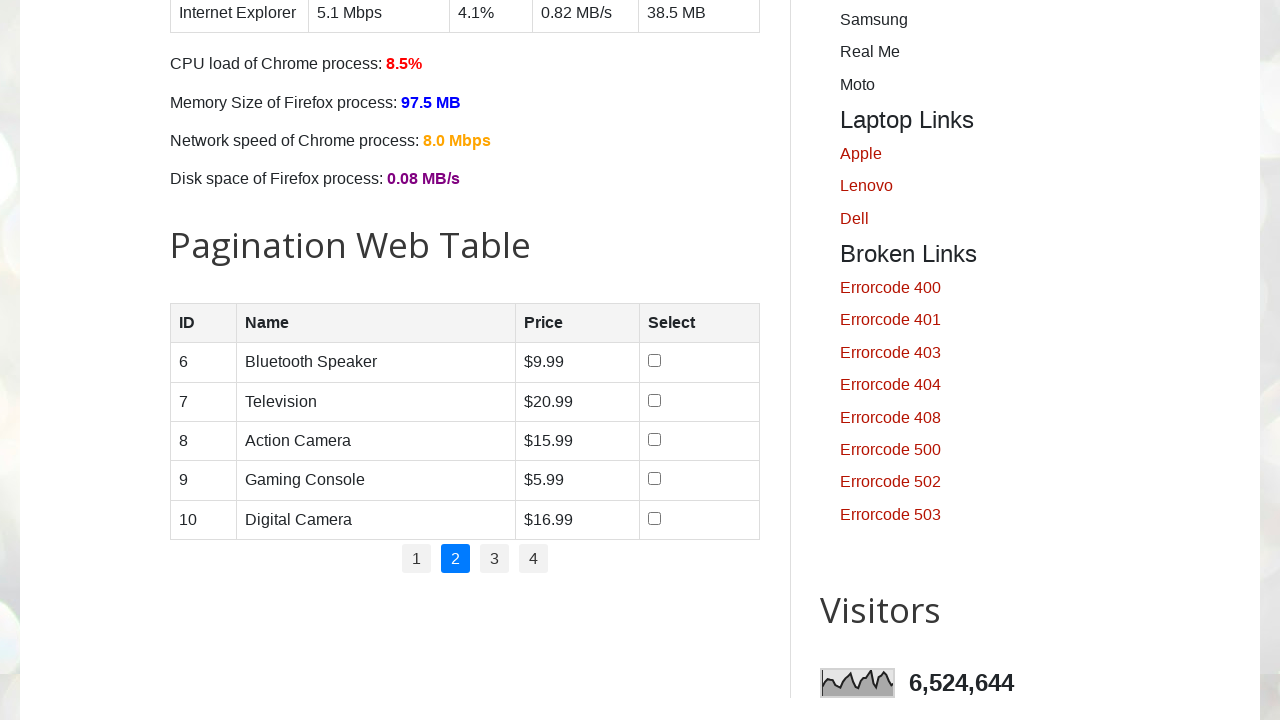

Located checkboxes on page 2
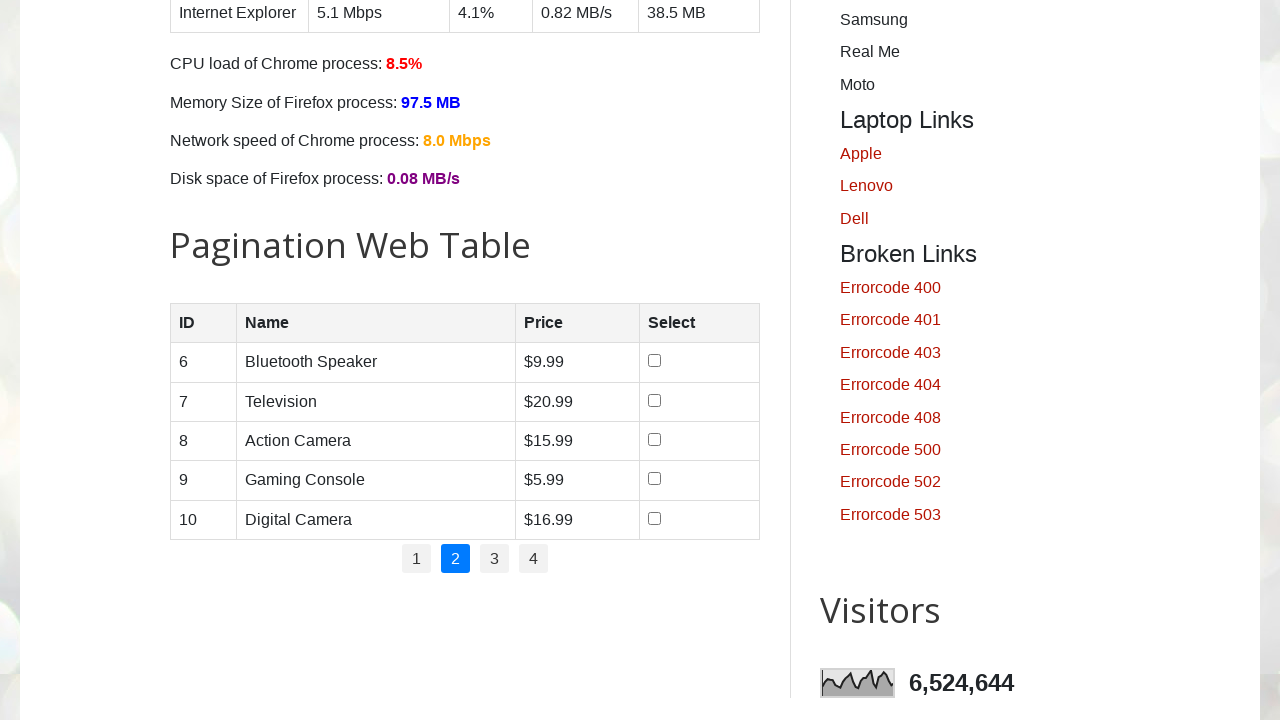

Found 5 checkboxes on page 2
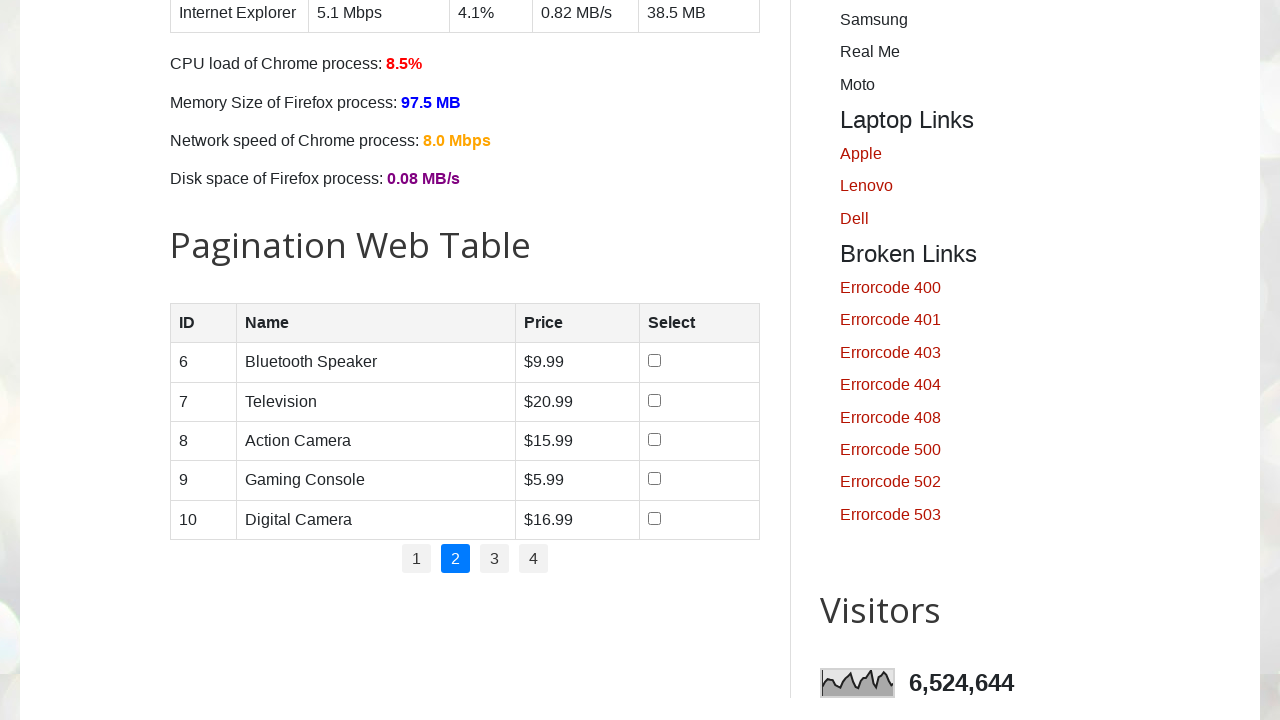

Checked checkbox 1 on page 2 at (654, 361) on #productTable >> tbody tr td input[type="checkbox"] >> nth=0
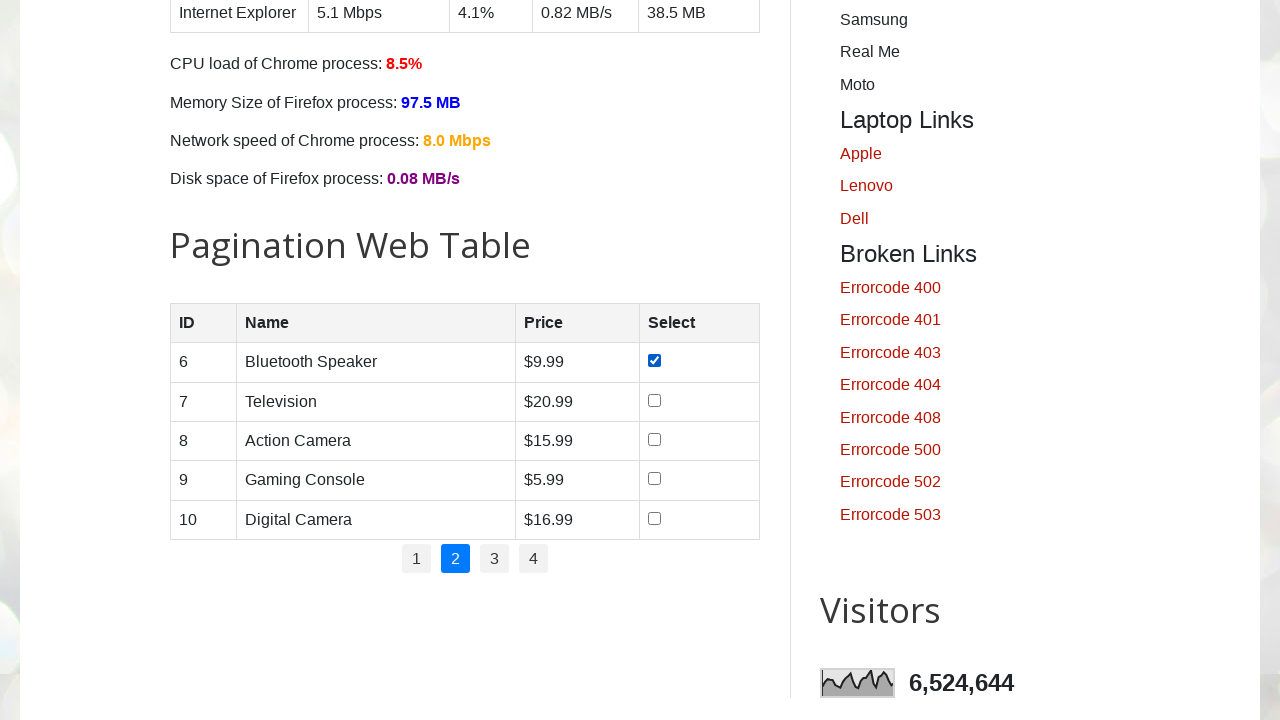

Checked checkbox 2 on page 2 at (654, 400) on #productTable >> tbody tr td input[type="checkbox"] >> nth=1
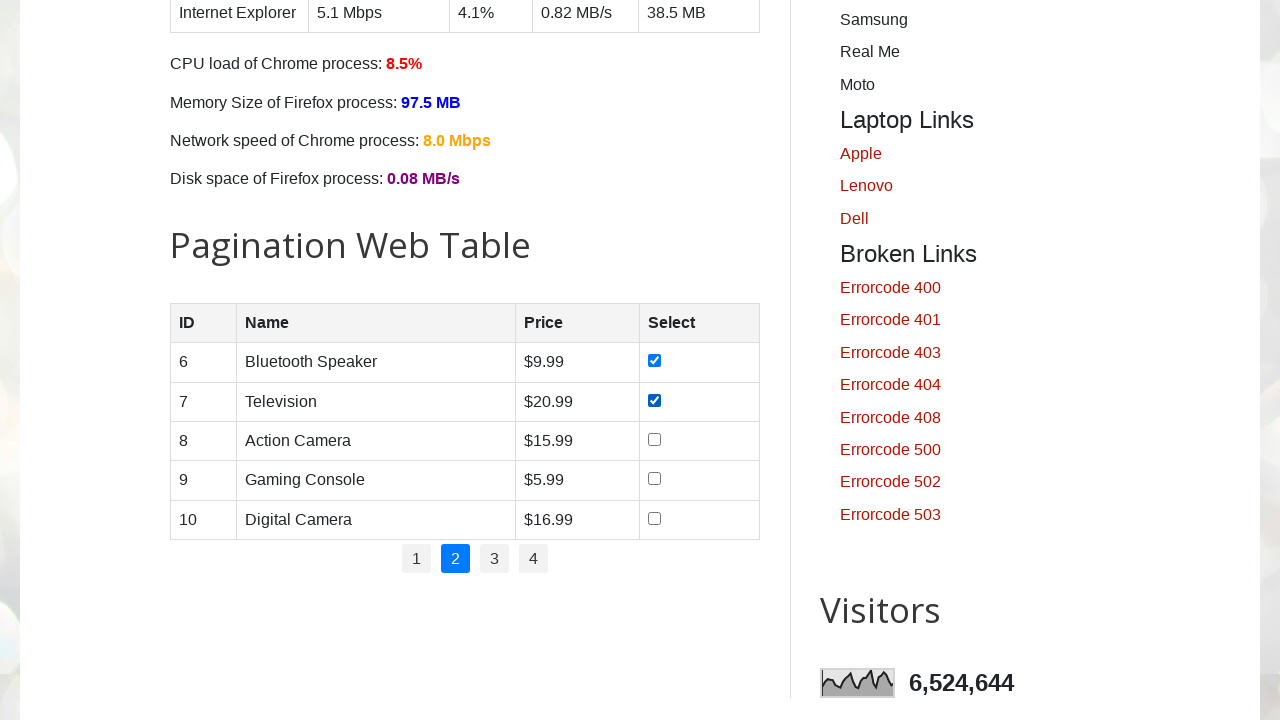

Checked checkbox 3 on page 2 at (654, 439) on #productTable >> tbody tr td input[type="checkbox"] >> nth=2
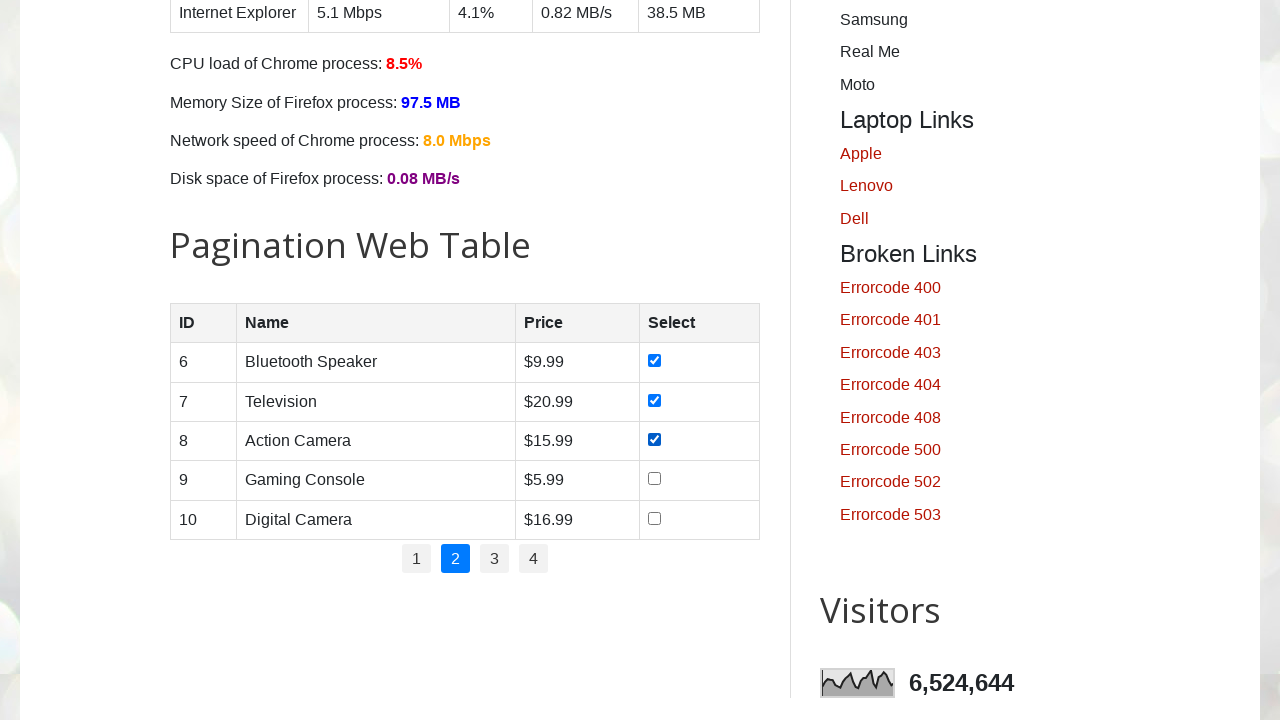

Checked checkbox 4 on page 2 at (654, 479) on #productTable >> tbody tr td input[type="checkbox"] >> nth=3
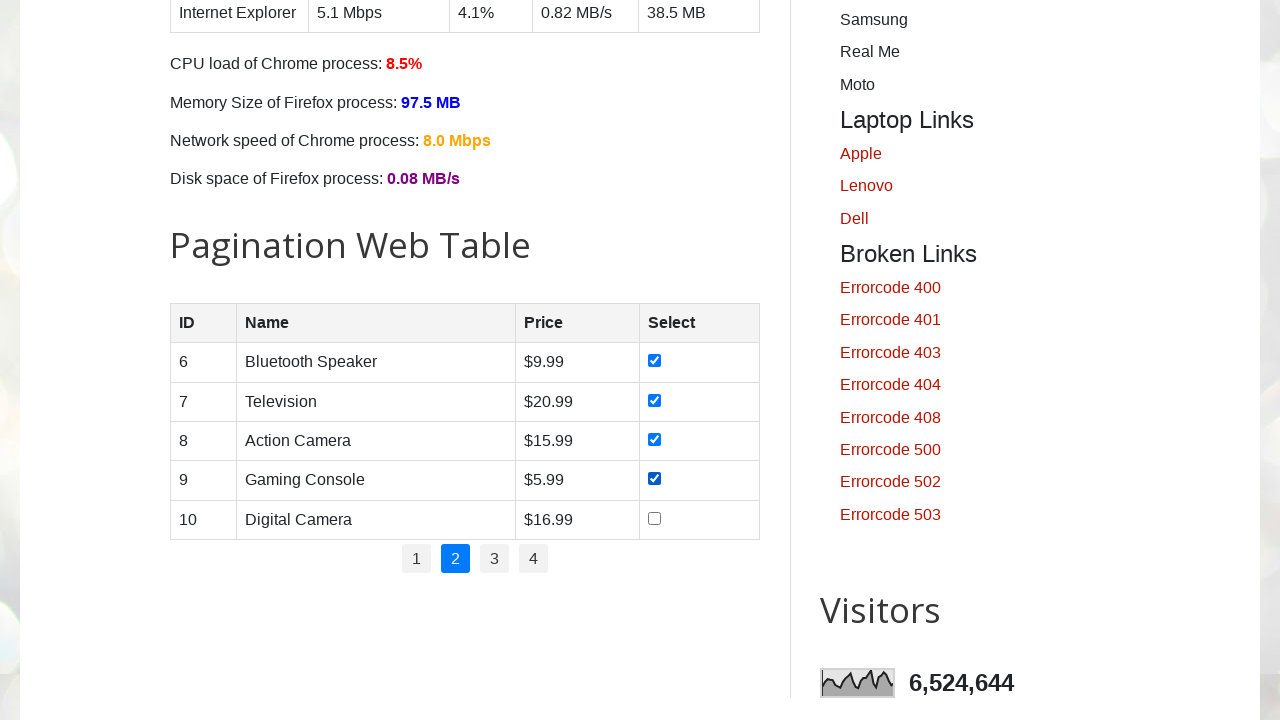

Checked checkbox 5 on page 2 at (654, 518) on #productTable >> tbody tr td input[type="checkbox"] >> nth=4
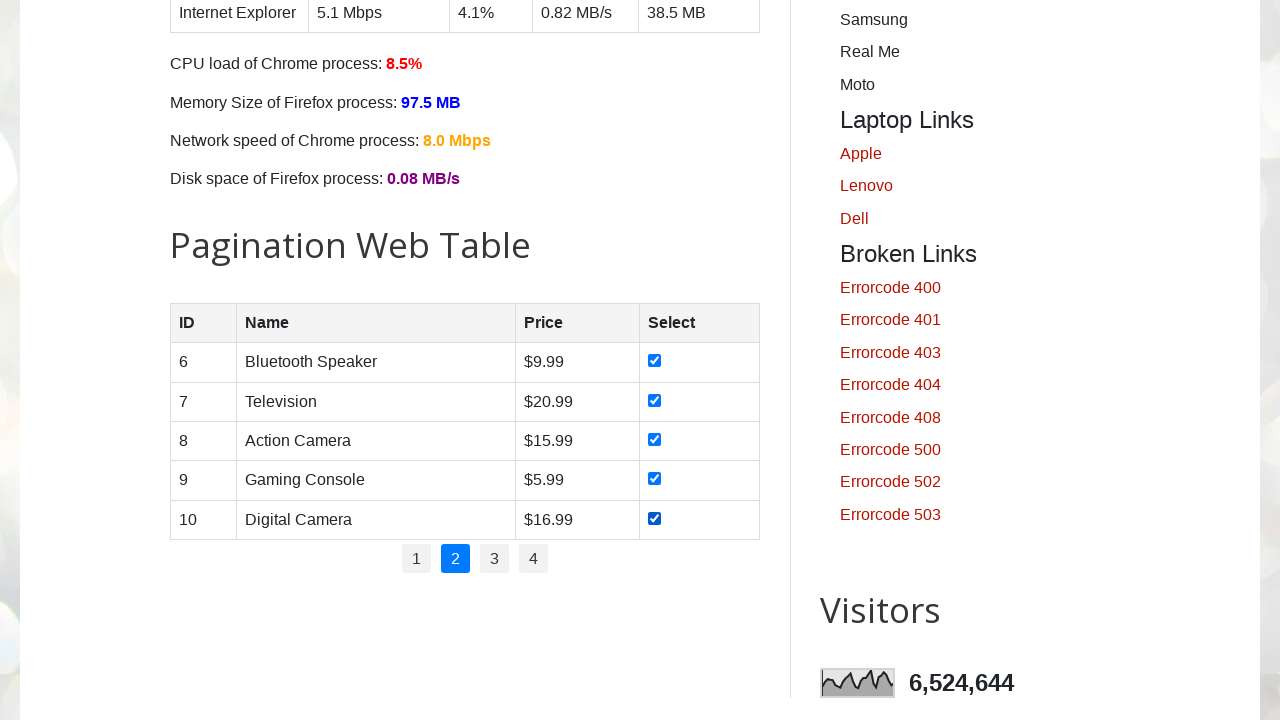

Clicked pagination link to navigate to page 3 at (494, 559) on #pagination li a >> nth=2
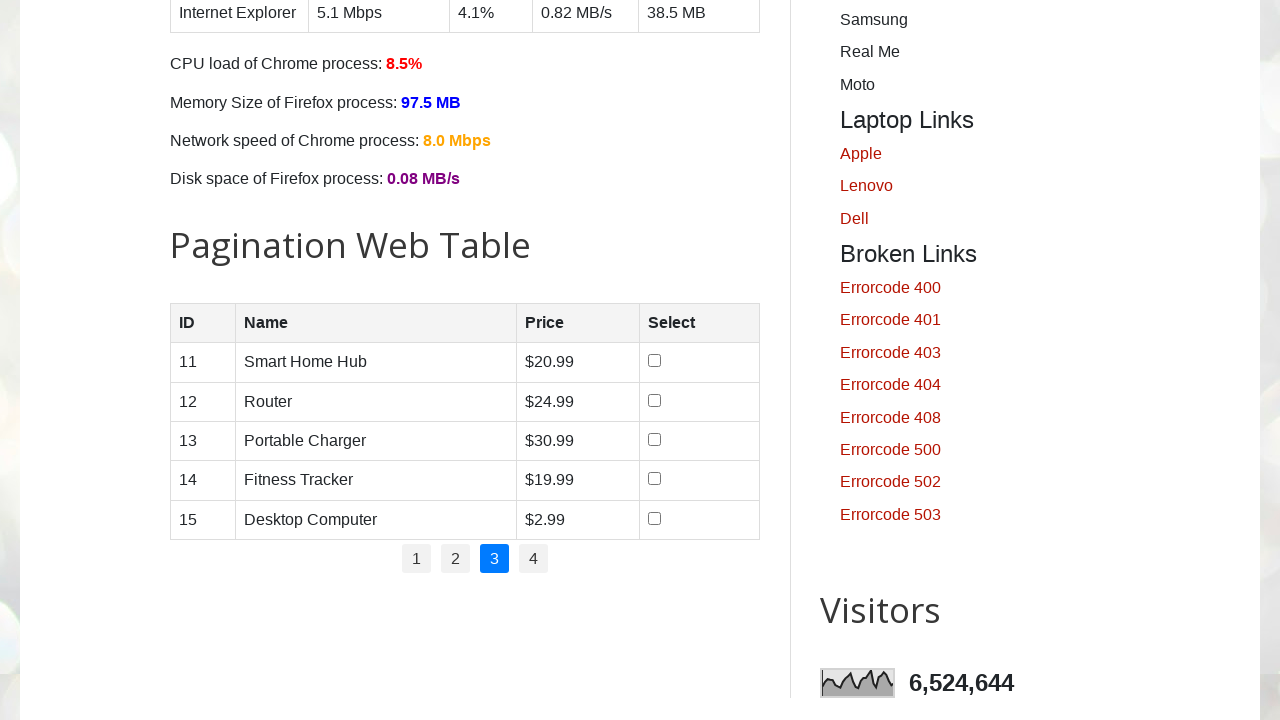

Waited for table to update after pagination
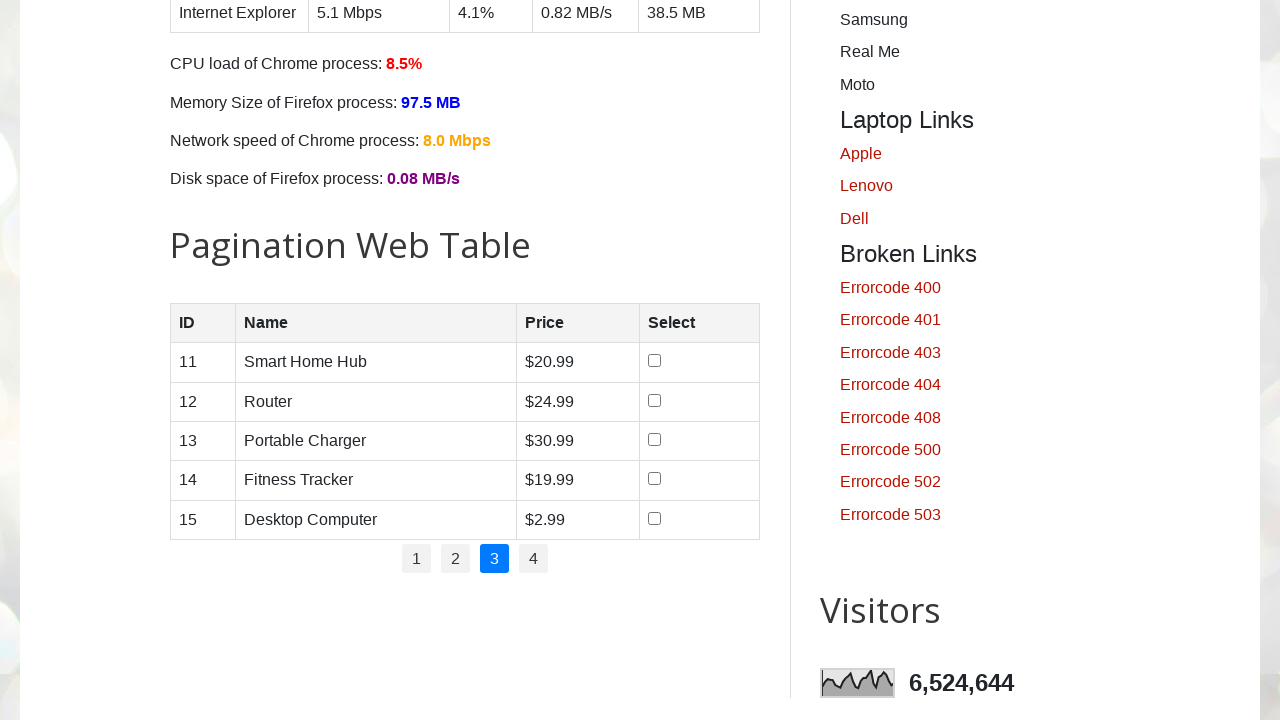

Located checkboxes on page 3
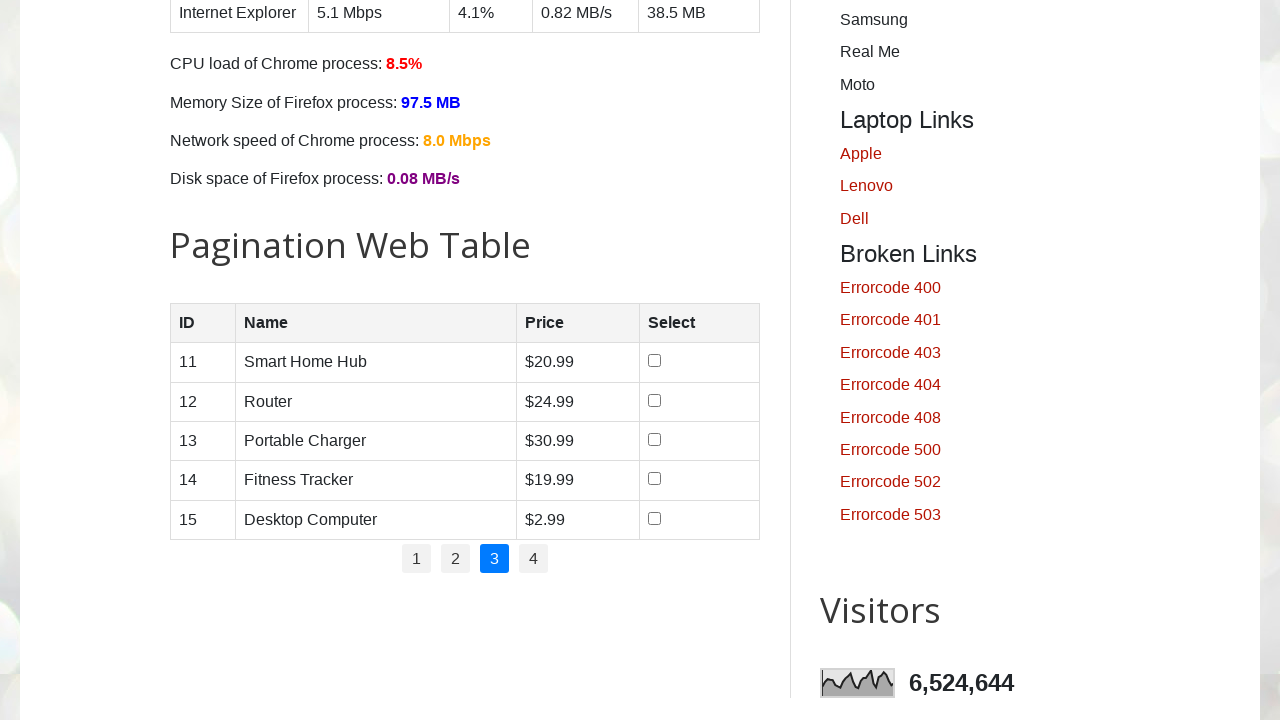

Found 5 checkboxes on page 3
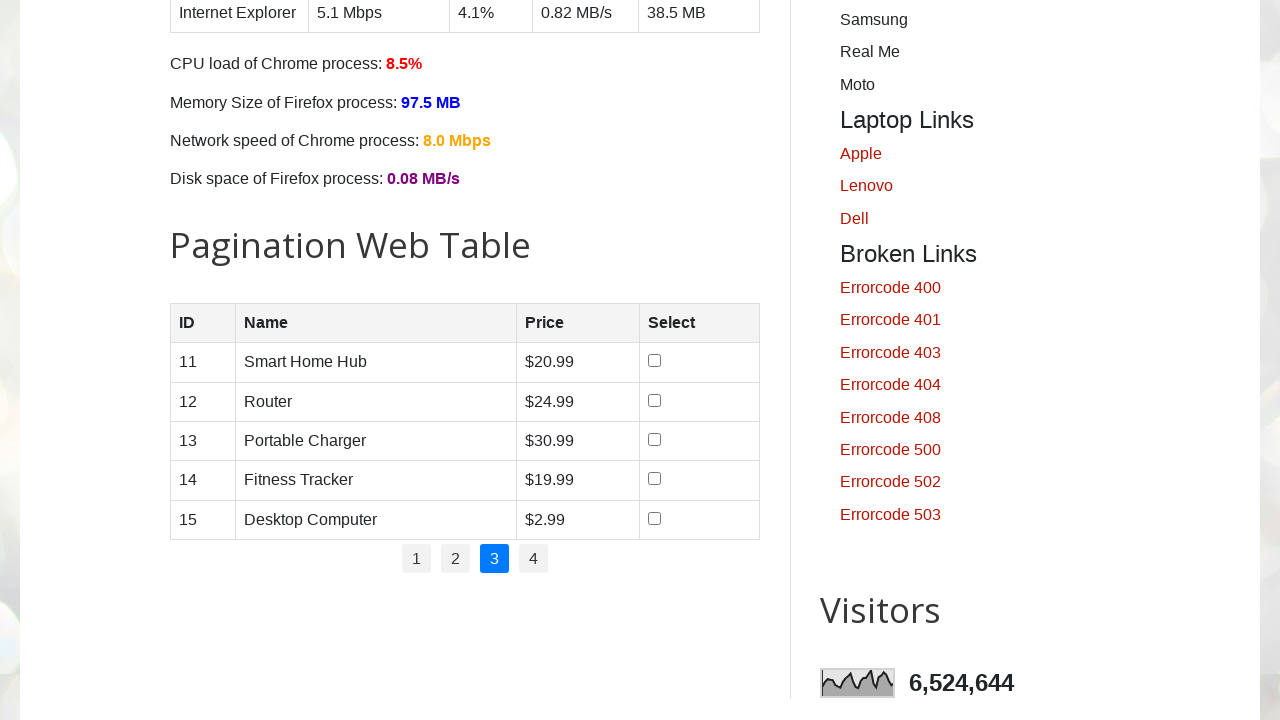

Checked checkbox 1 on page 3 at (655, 361) on #productTable >> tbody tr td input[type="checkbox"] >> nth=0
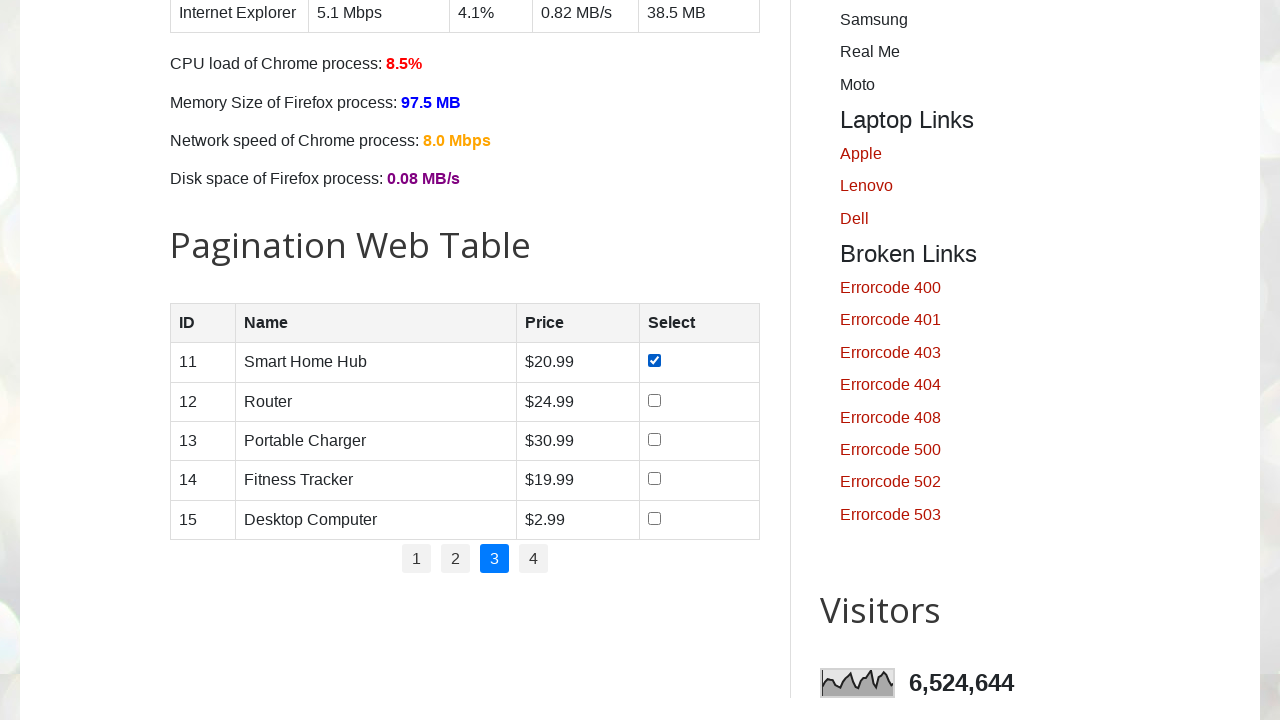

Checked checkbox 2 on page 3 at (655, 400) on #productTable >> tbody tr td input[type="checkbox"] >> nth=1
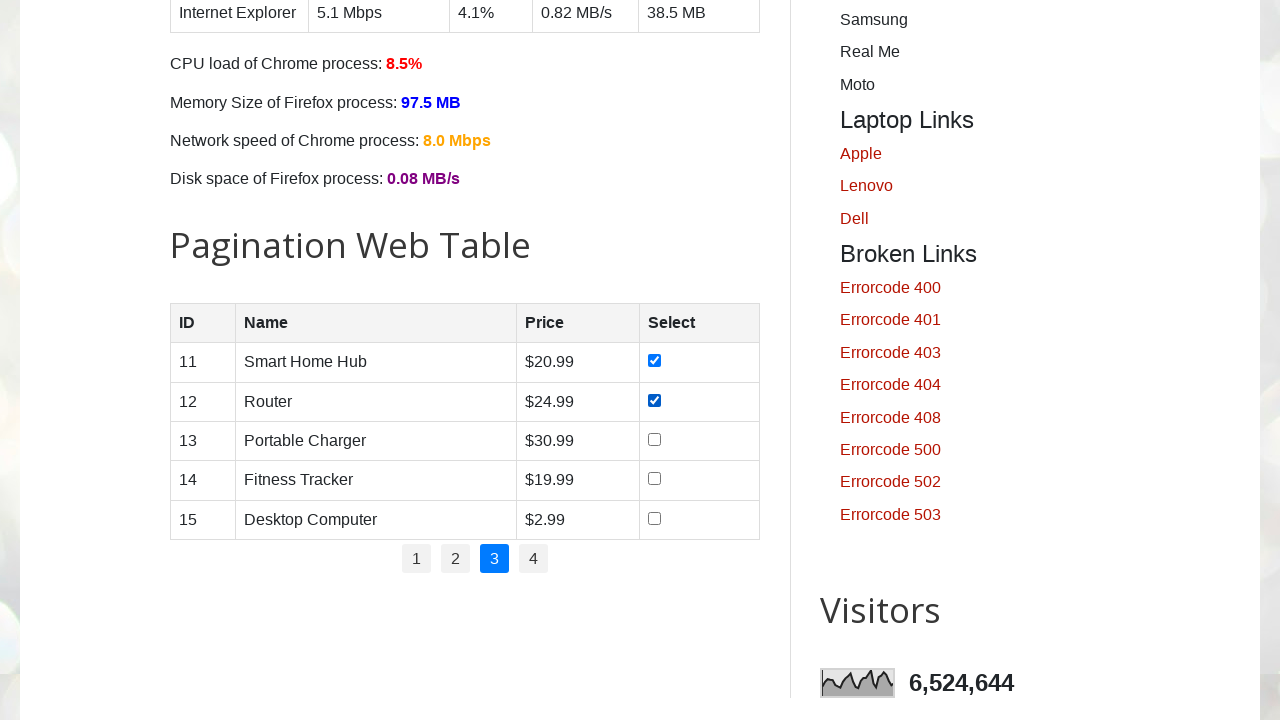

Checked checkbox 3 on page 3 at (655, 439) on #productTable >> tbody tr td input[type="checkbox"] >> nth=2
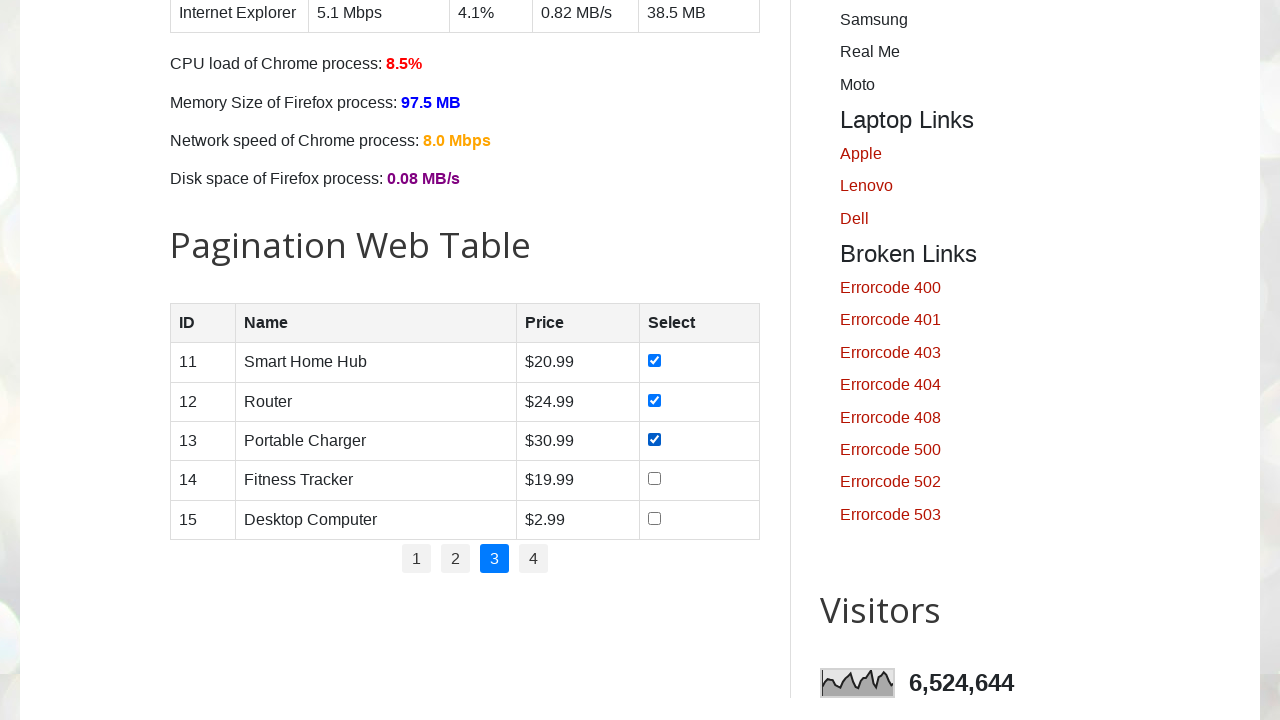

Checked checkbox 4 on page 3 at (655, 479) on #productTable >> tbody tr td input[type="checkbox"] >> nth=3
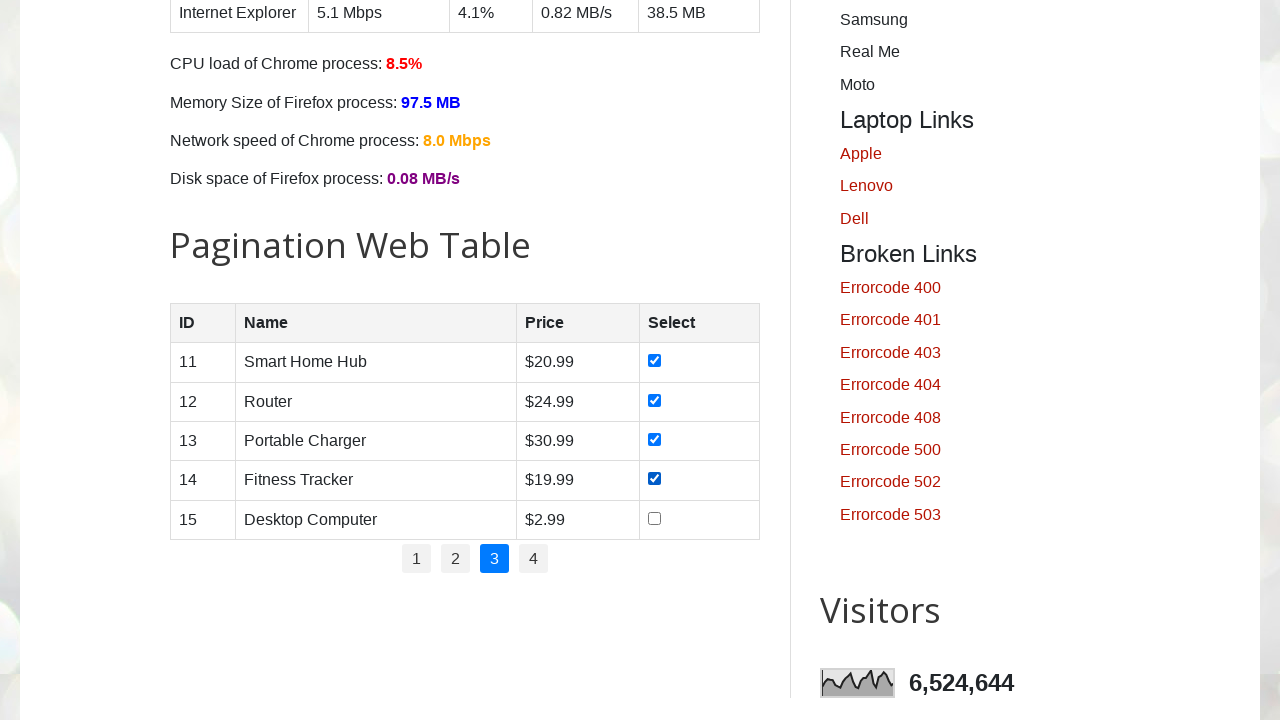

Checked checkbox 5 on page 3 at (655, 518) on #productTable >> tbody tr td input[type="checkbox"] >> nth=4
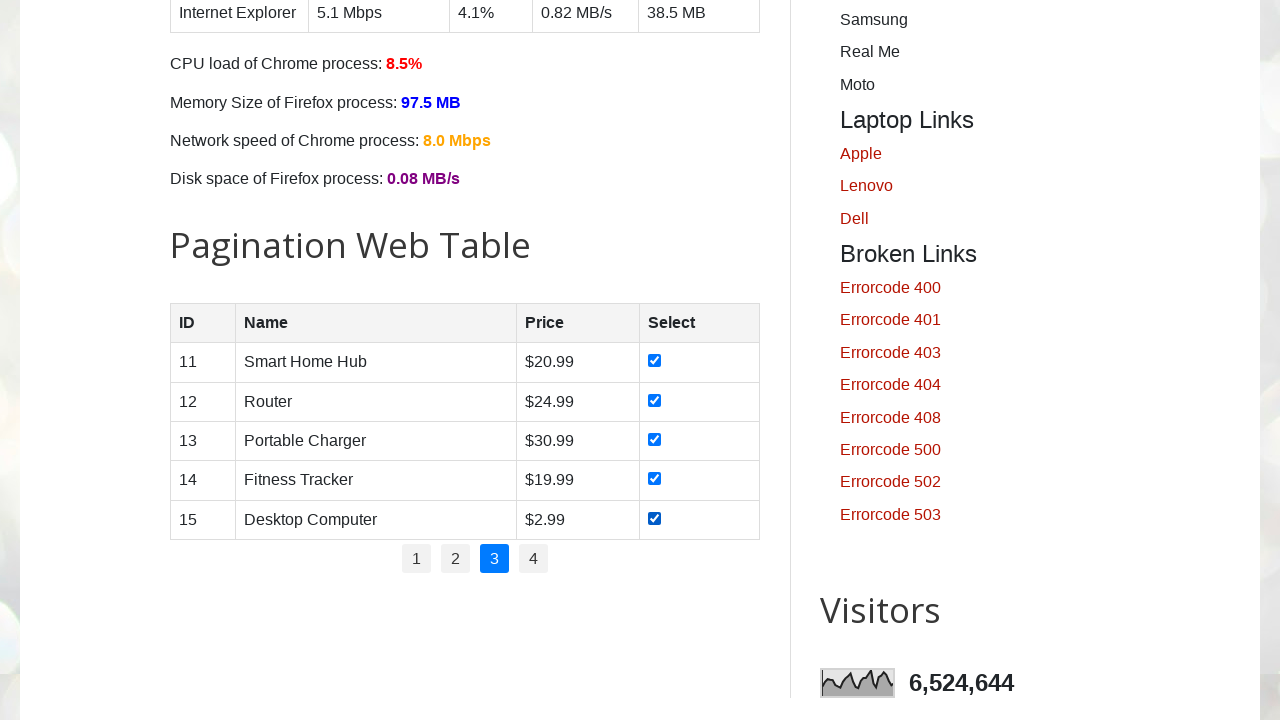

Clicked pagination link to navigate to page 4 at (534, 559) on #pagination li a >> nth=3
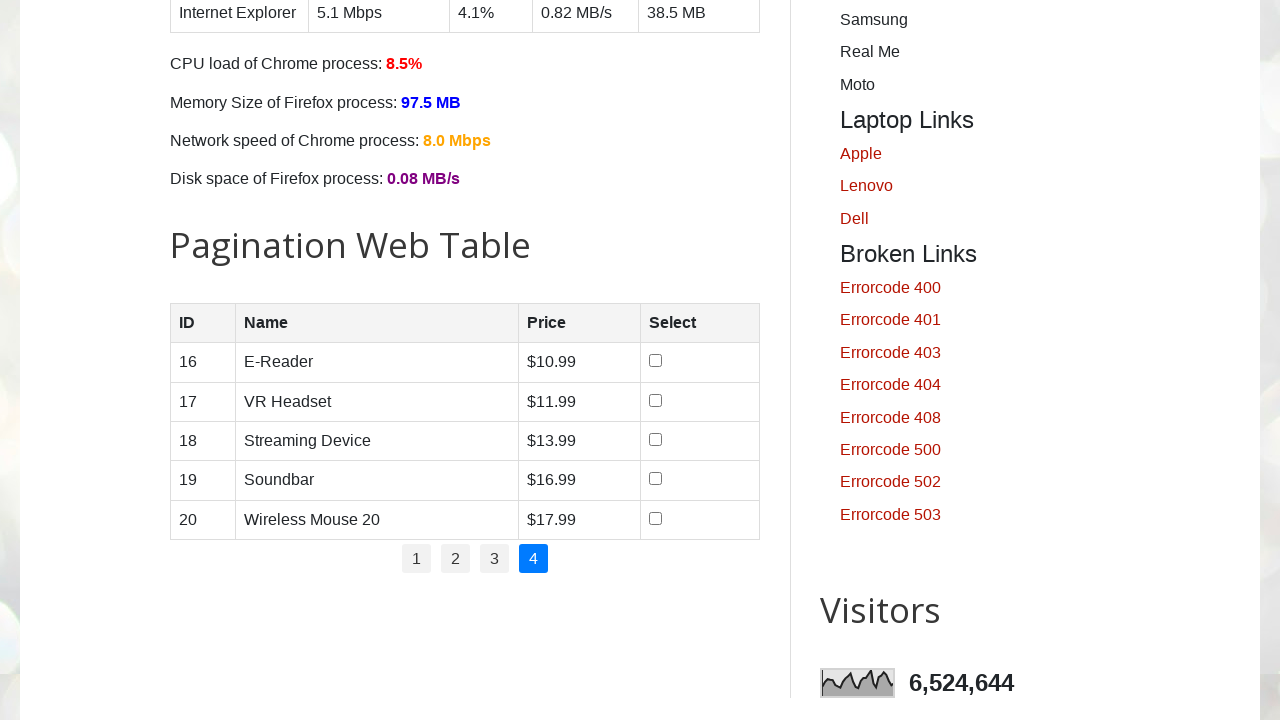

Waited for table to update after pagination
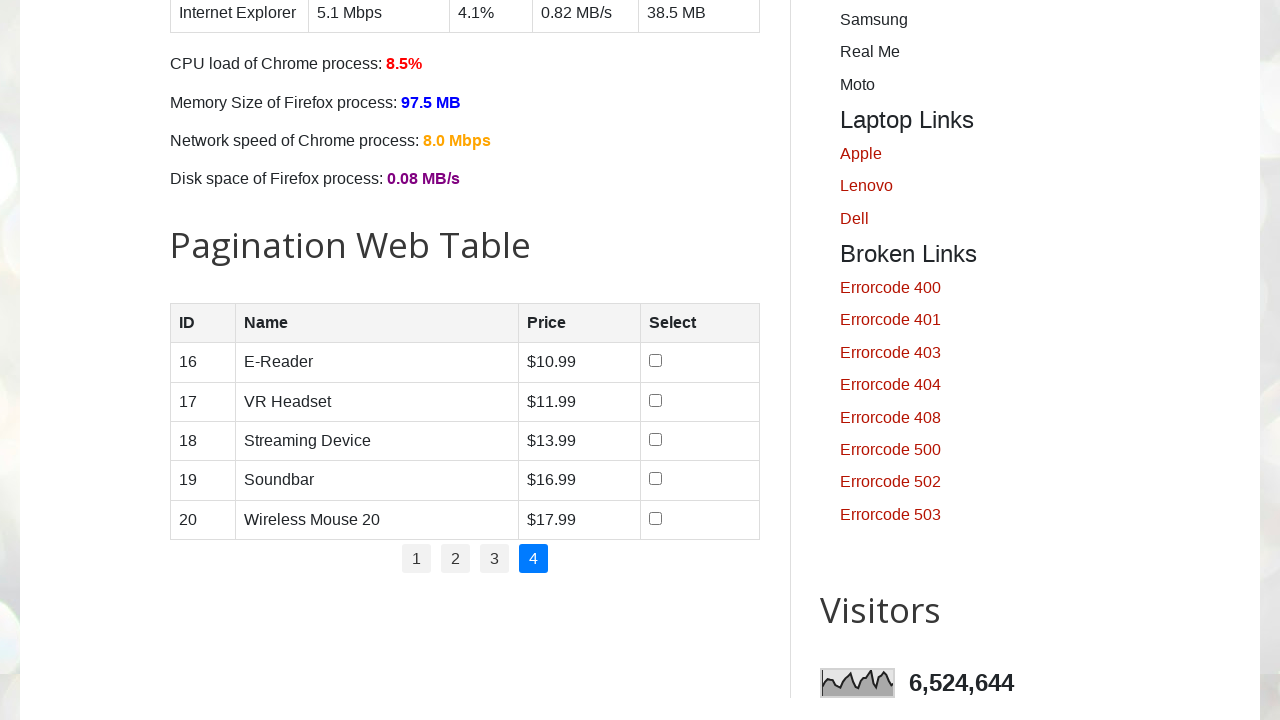

Located checkboxes on page 4
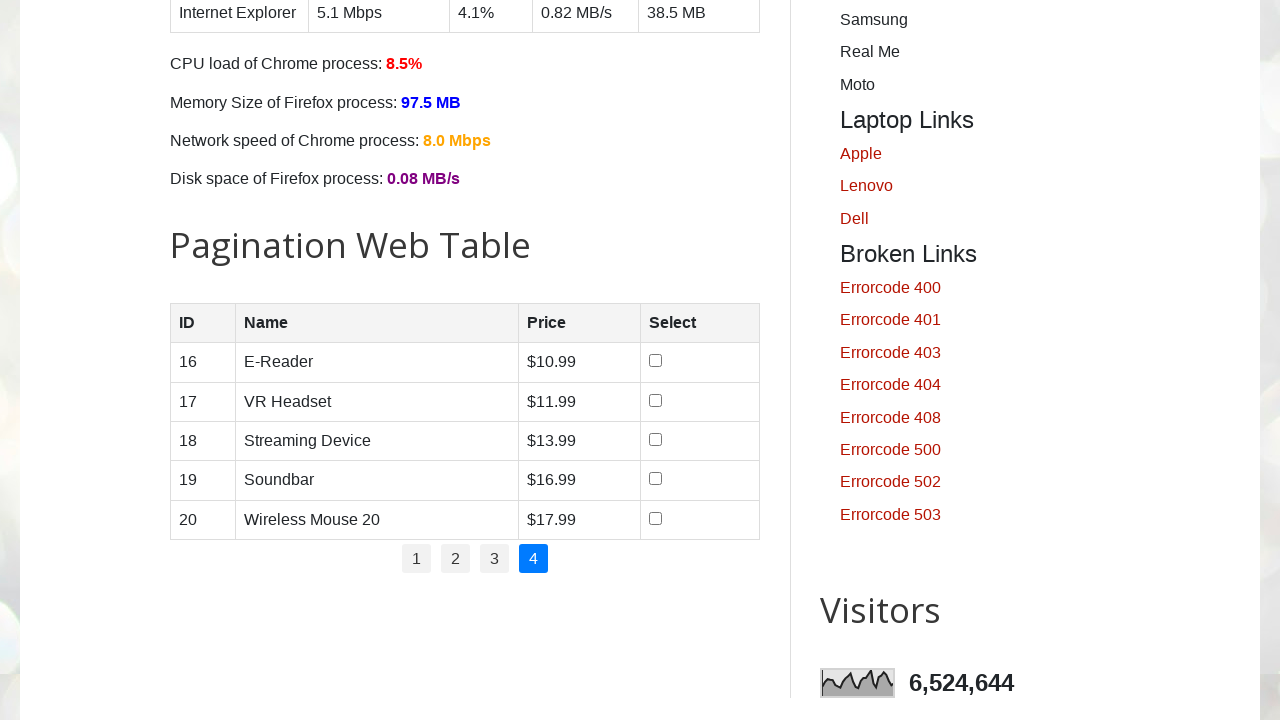

Found 5 checkboxes on page 4
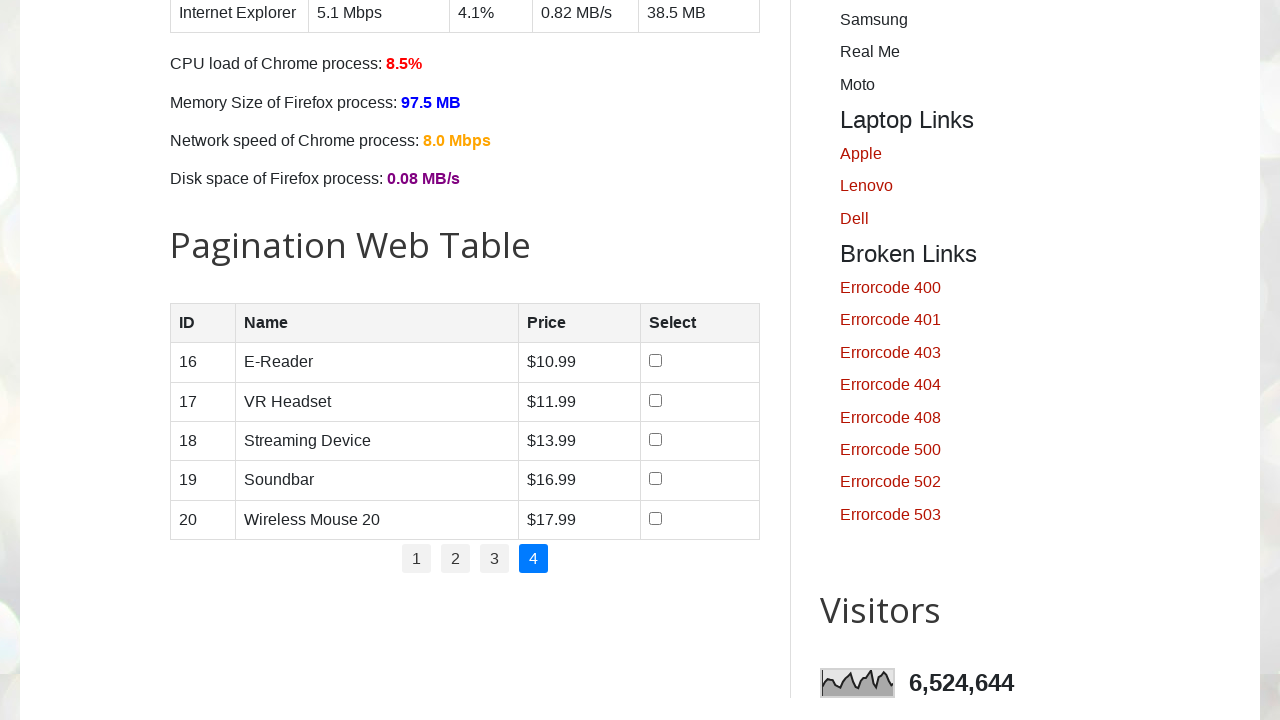

Checked checkbox 1 on page 4 at (656, 361) on #productTable >> tbody tr td input[type="checkbox"] >> nth=0
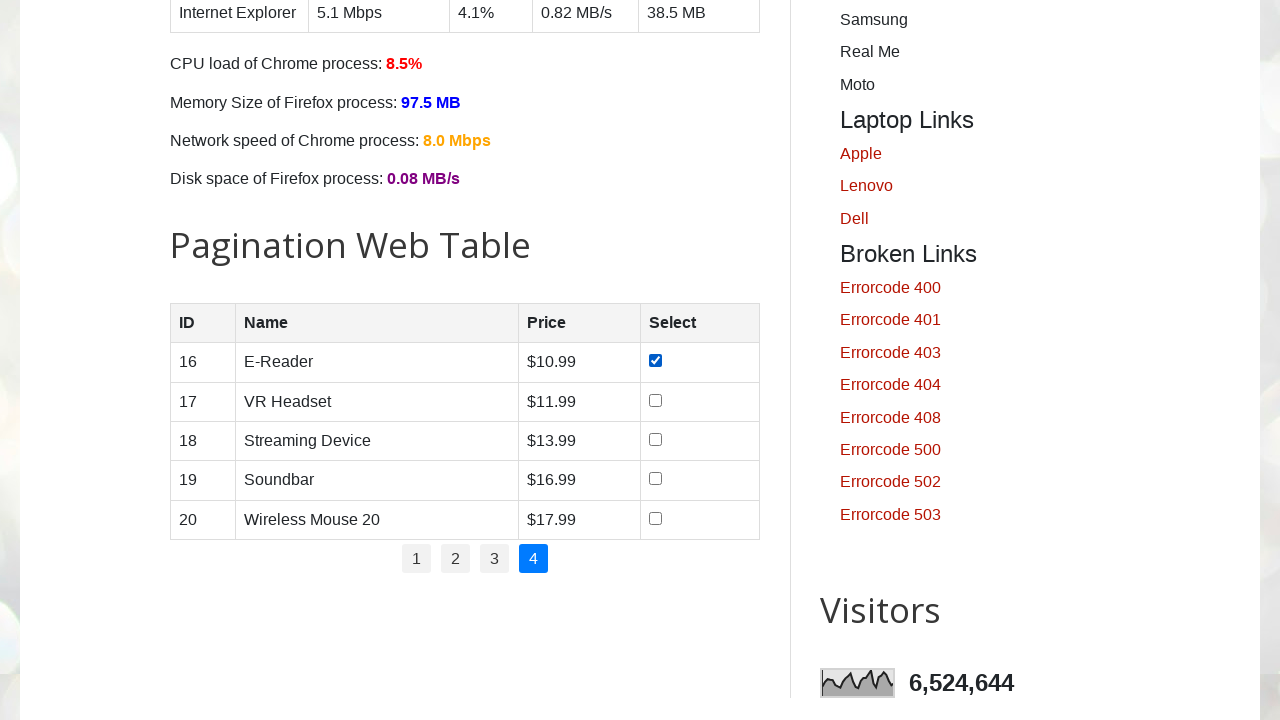

Checked checkbox 2 on page 4 at (656, 400) on #productTable >> tbody tr td input[type="checkbox"] >> nth=1
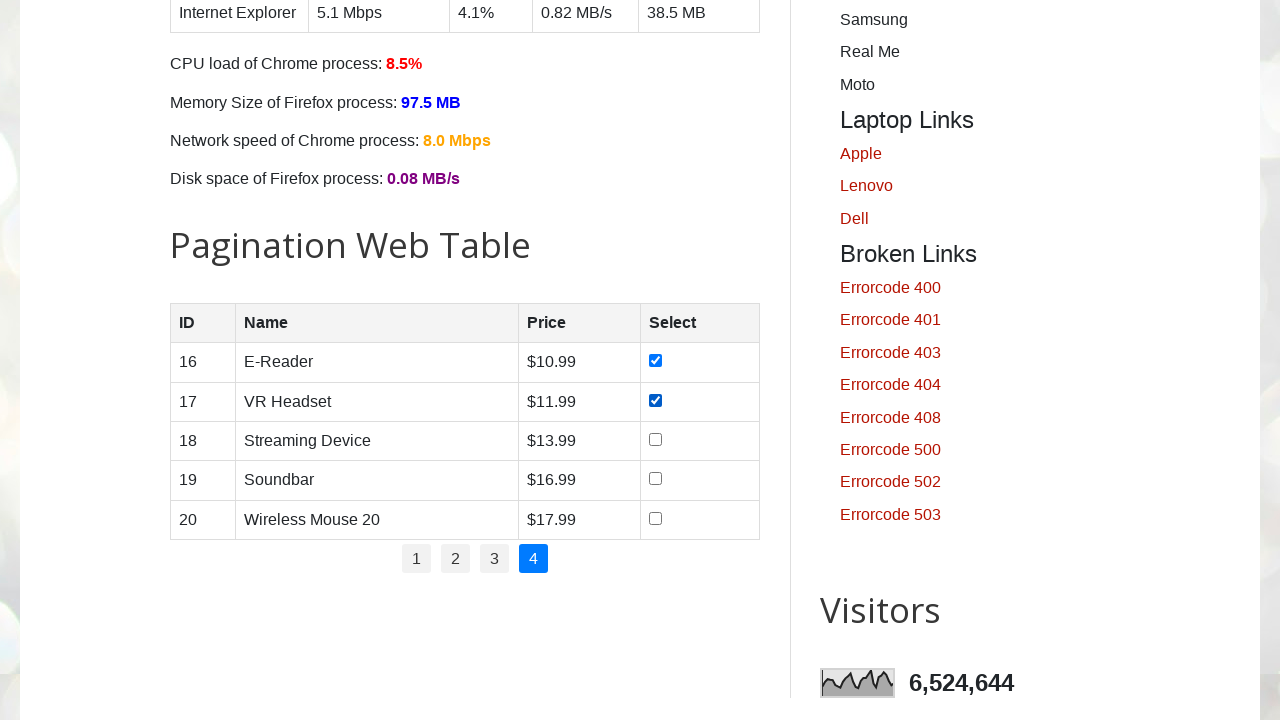

Checked checkbox 3 on page 4 at (656, 439) on #productTable >> tbody tr td input[type="checkbox"] >> nth=2
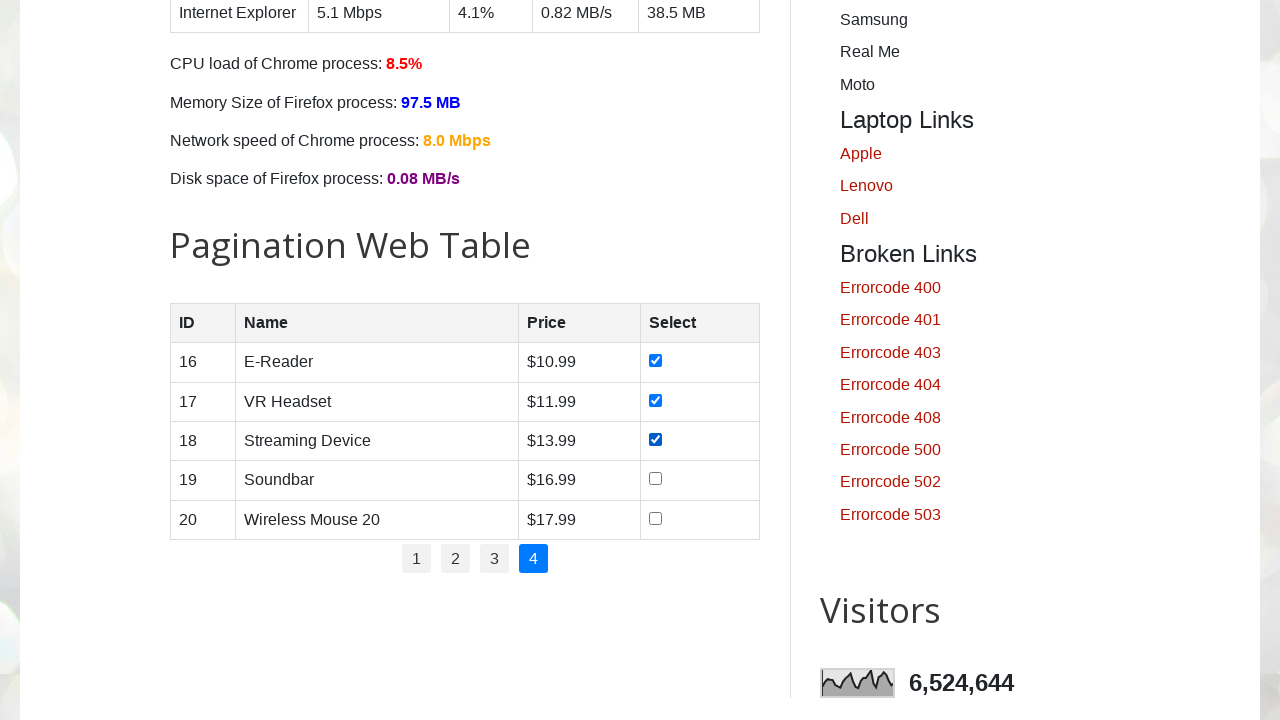

Checked checkbox 4 on page 4 at (656, 479) on #productTable >> tbody tr td input[type="checkbox"] >> nth=3
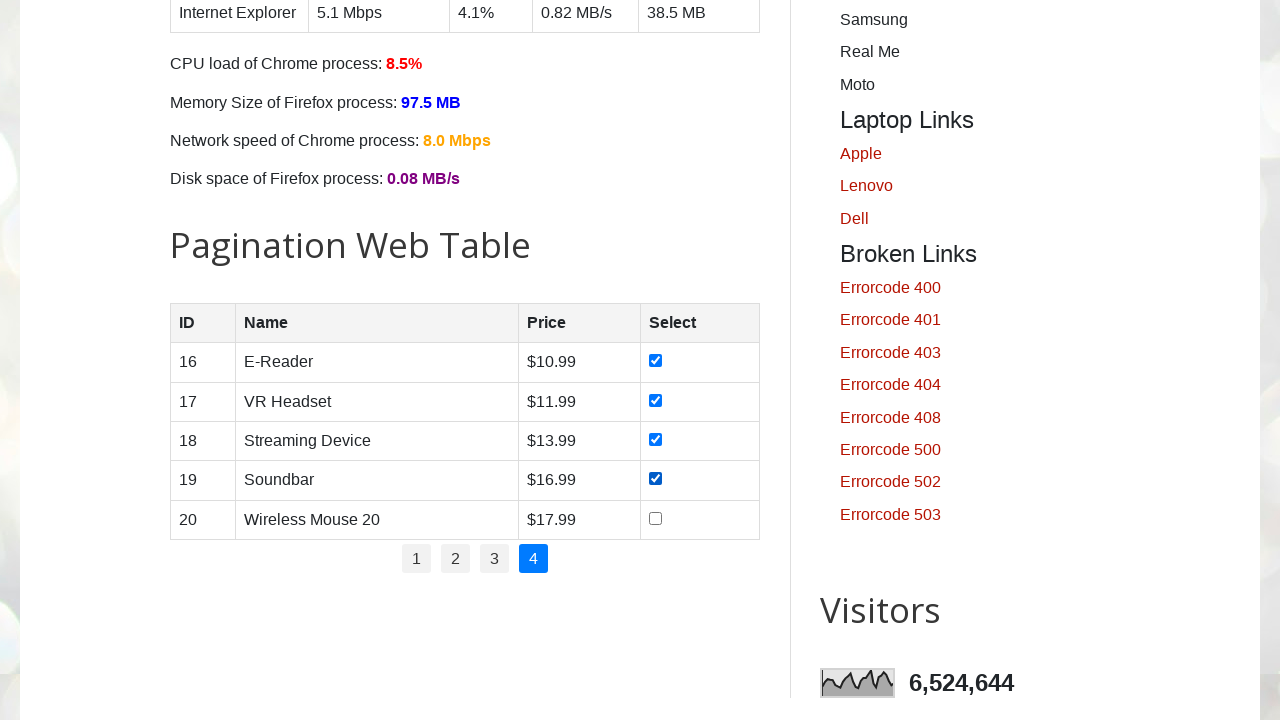

Checked checkbox 5 on page 4 at (656, 518) on #productTable >> tbody tr td input[type="checkbox"] >> nth=4
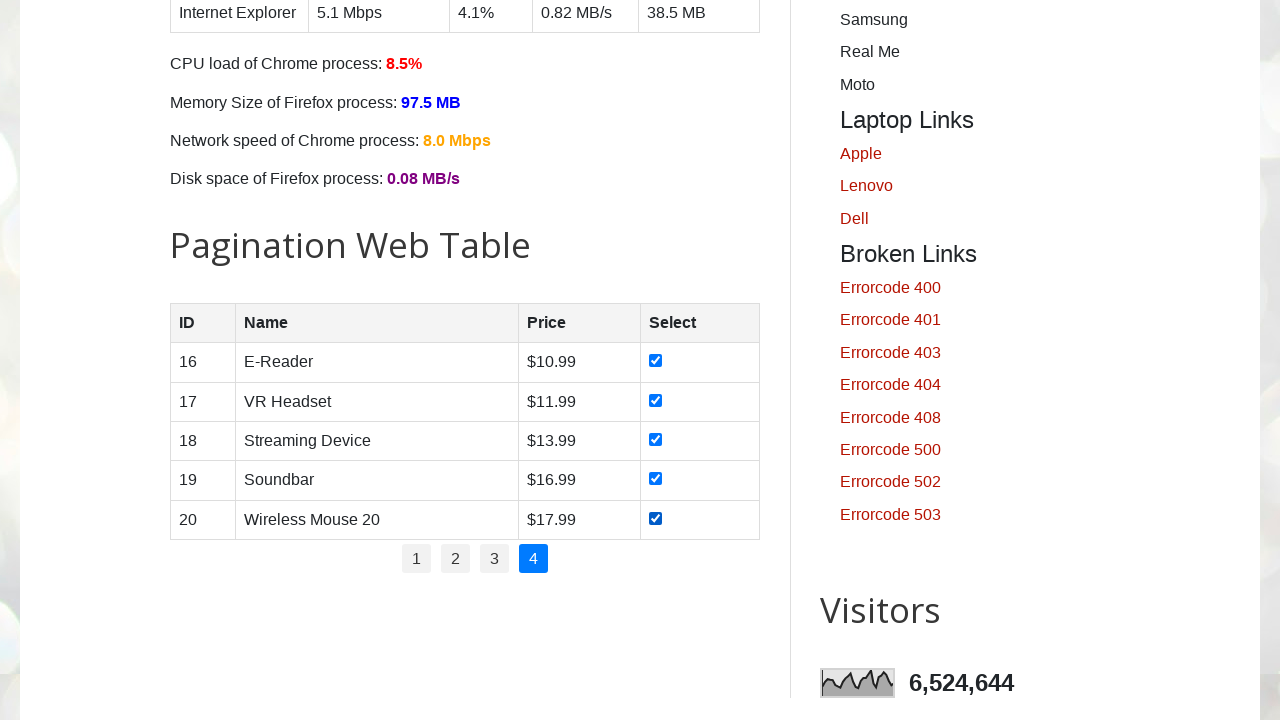

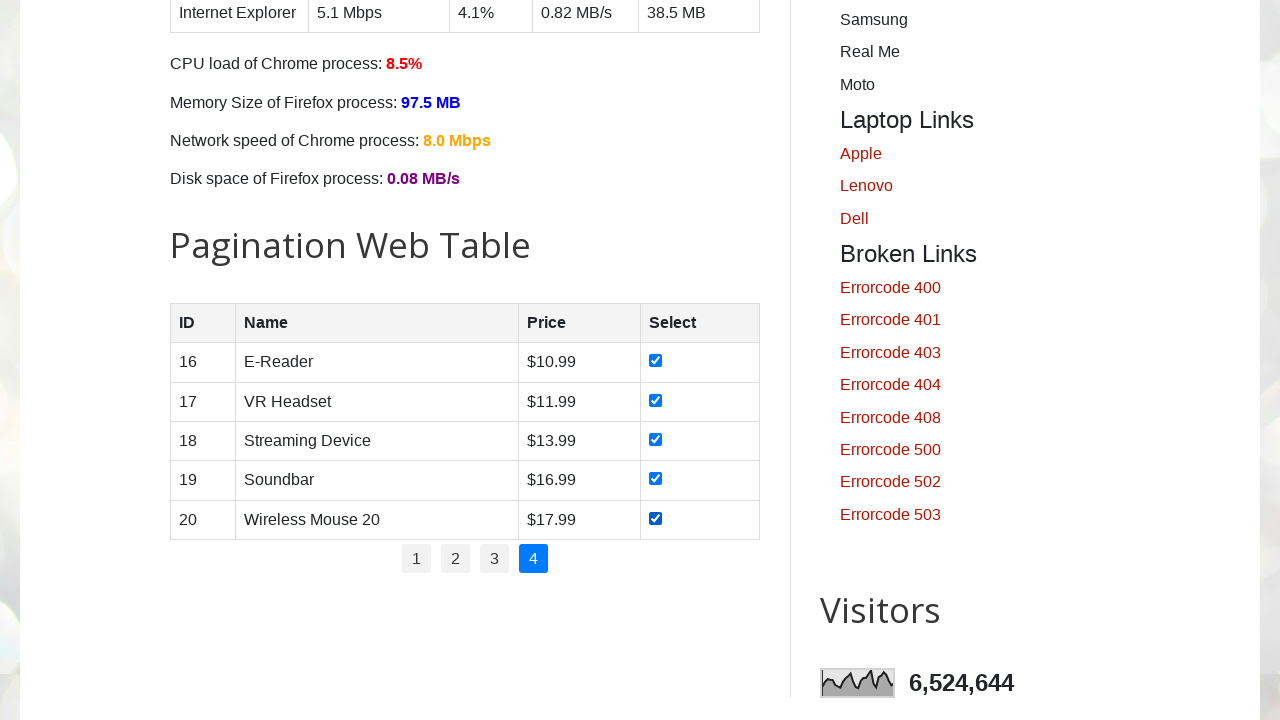